Tests the DemoBlaze demo e-commerce site by interacting with the carousel controls, clicking on a product and navigating back, testing navigation menu items (opening and closing modals), and cycling through product categories (Phones, Laptops, Monitors).

Starting URL: https://www.demoblaze.com/

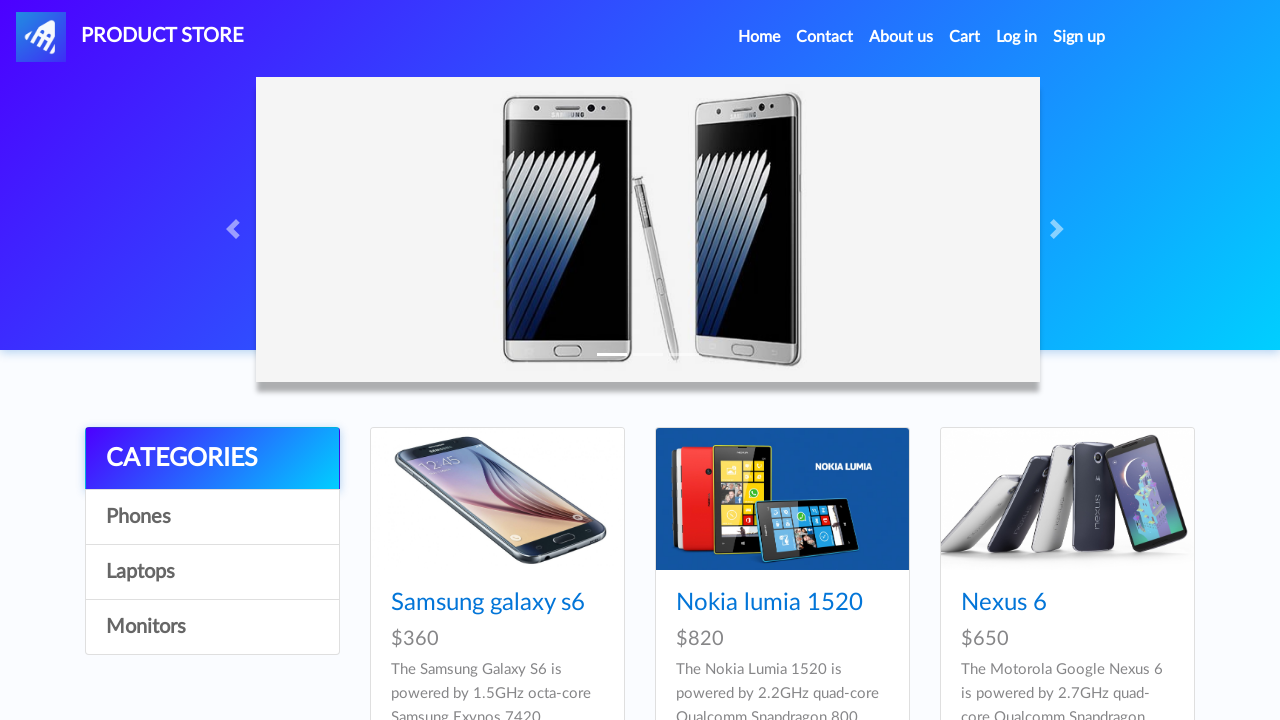

Clicked carousel next button at (1060, 229) on a.carousel-control-next
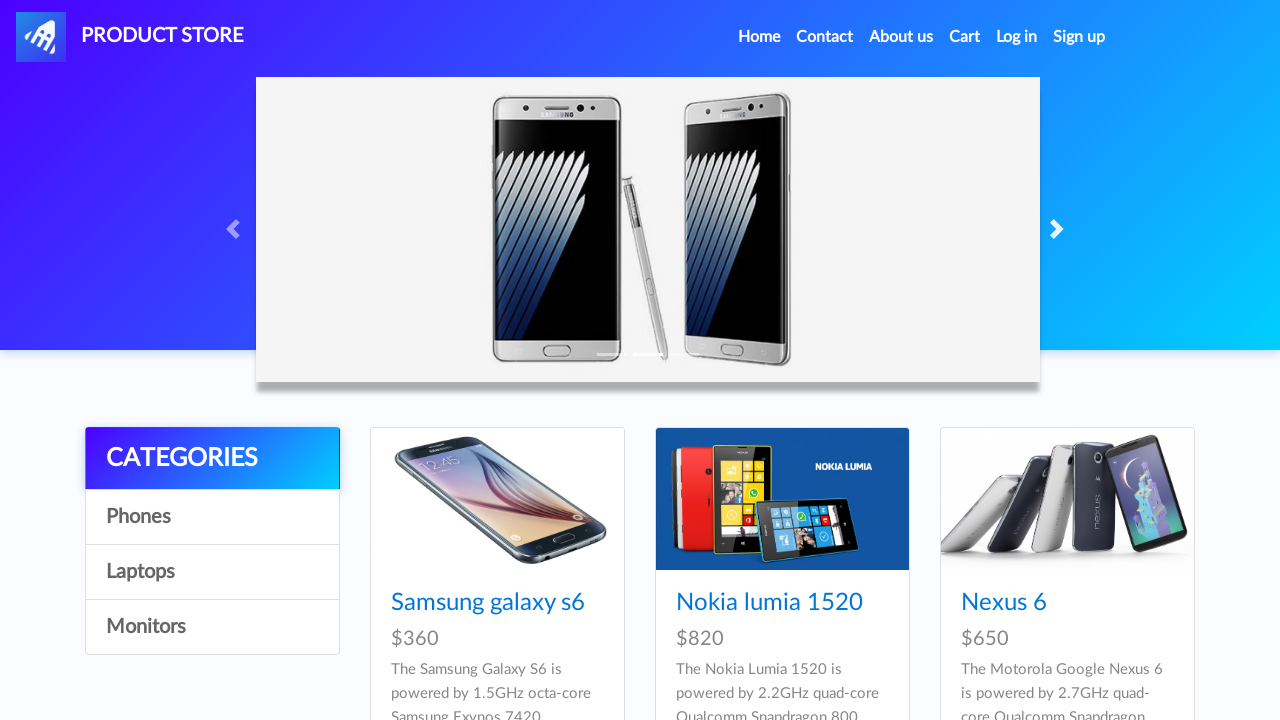

Clicked carousel previous button at (236, 229) on a.carousel-control-prev
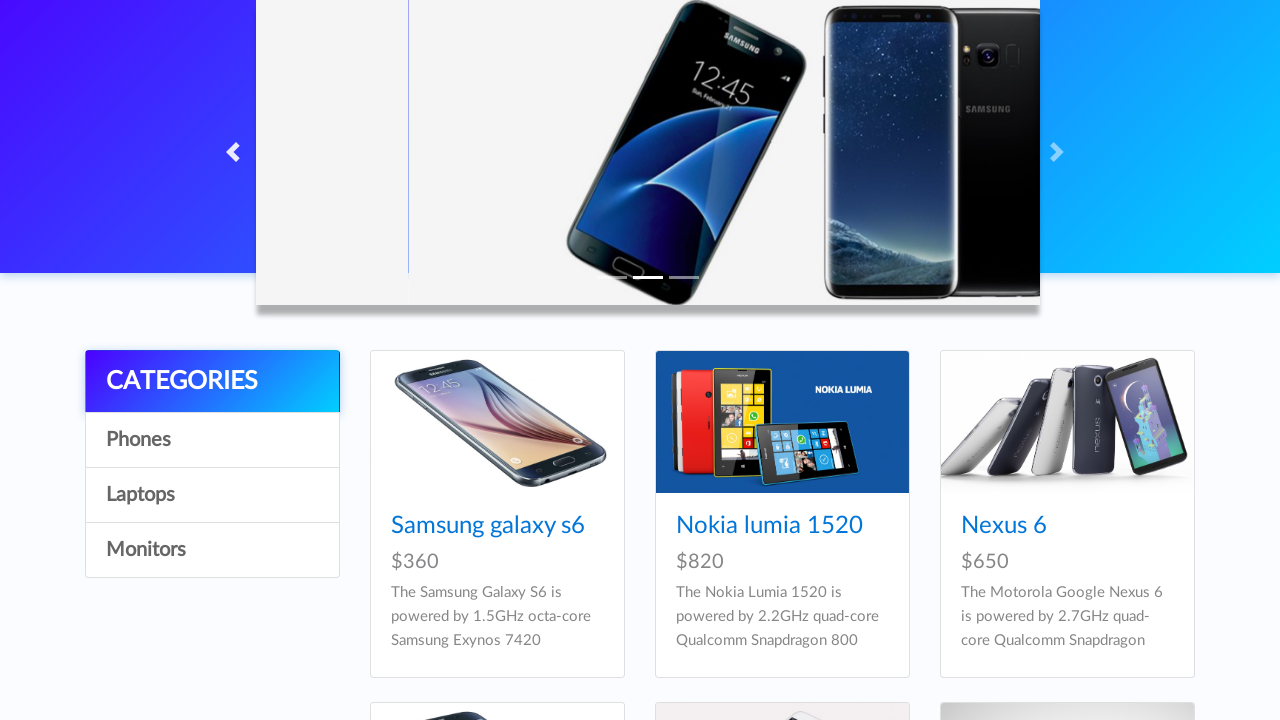

Waited 1 second for carousel animation
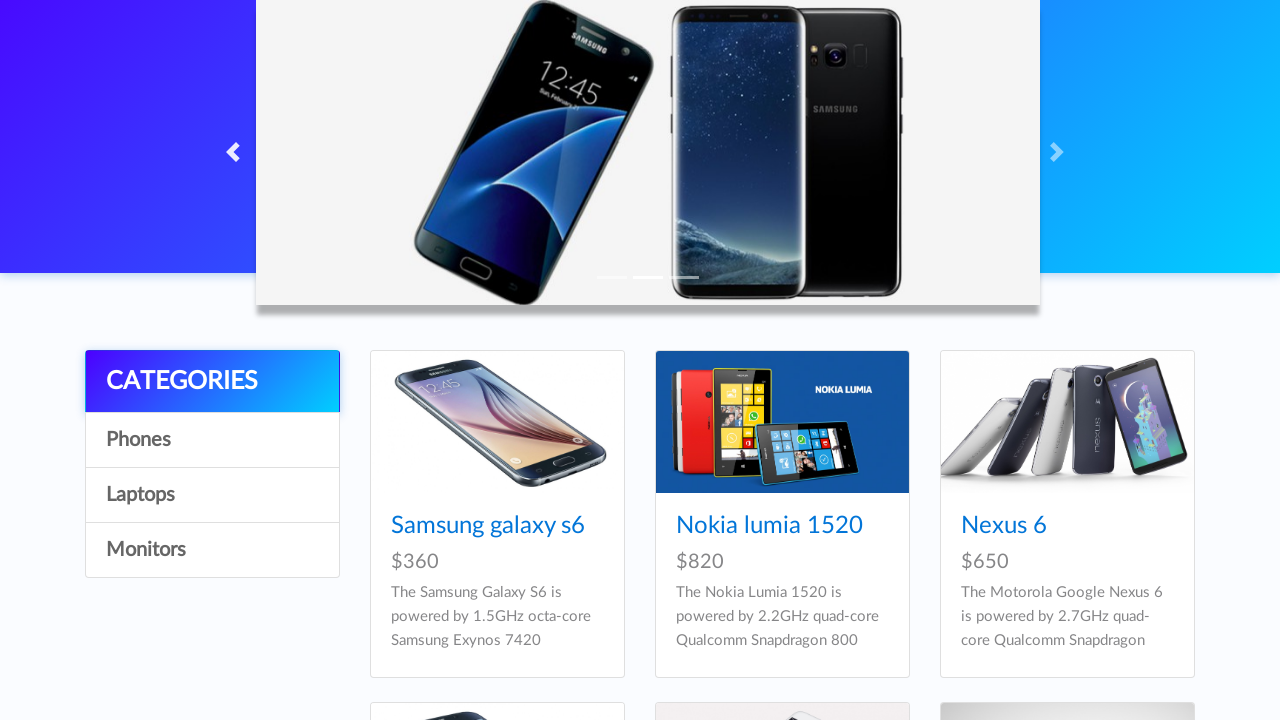

Waited for Samsung Galaxy S6 product selector to load
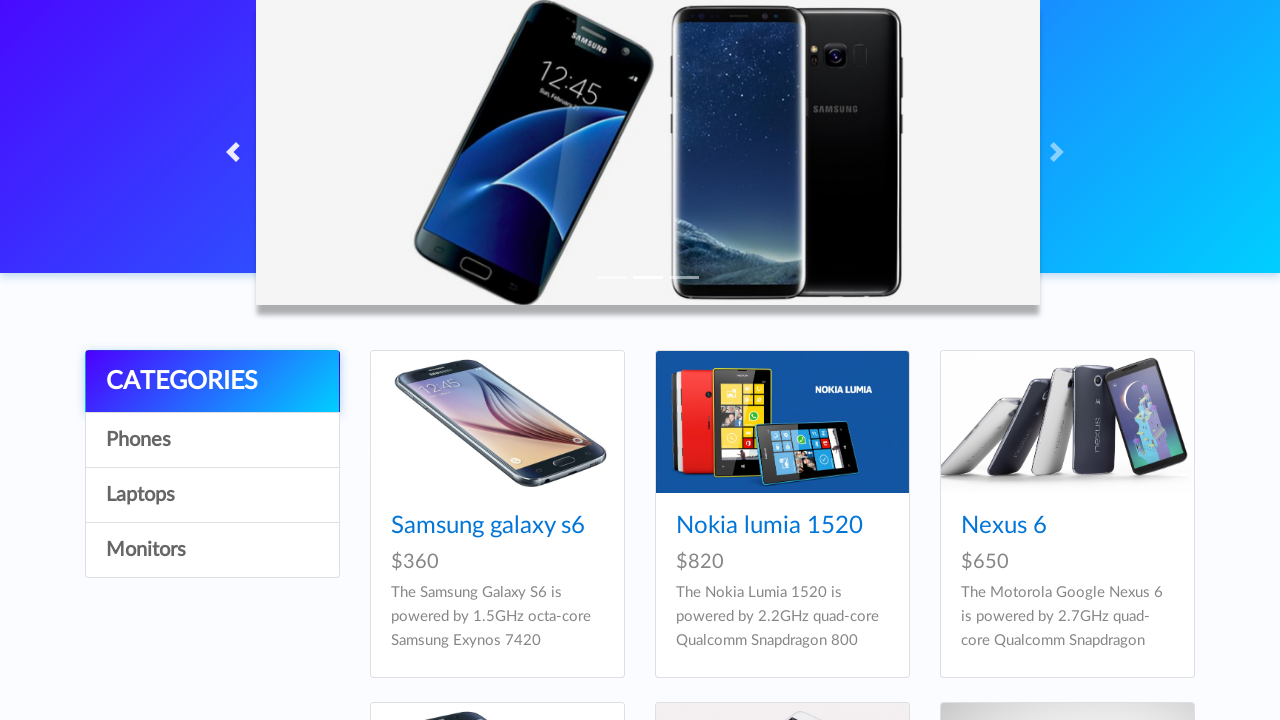

Clicked on Samsung Galaxy S6 product image at (497, 422) on xpath=//div[@class='card h-100']/a[@href='prod.html?idp_=1']
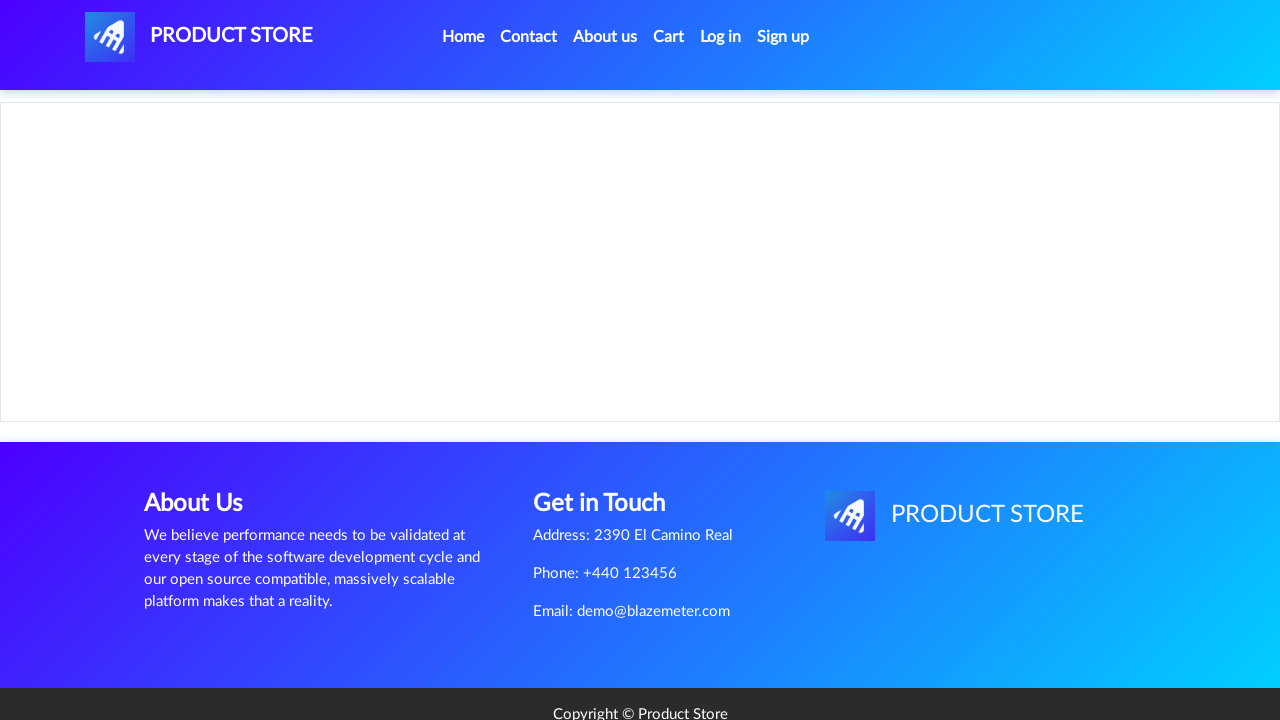

Waited 1 second for product page to load
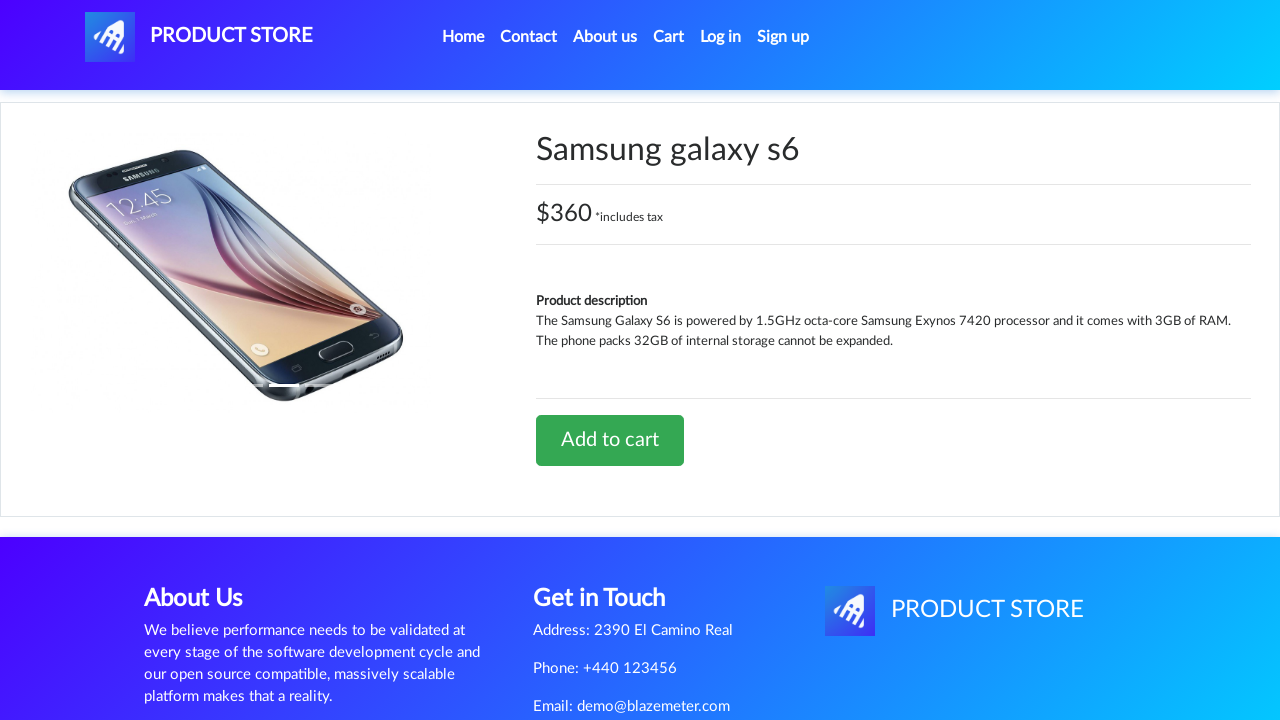

Navigated back to home page
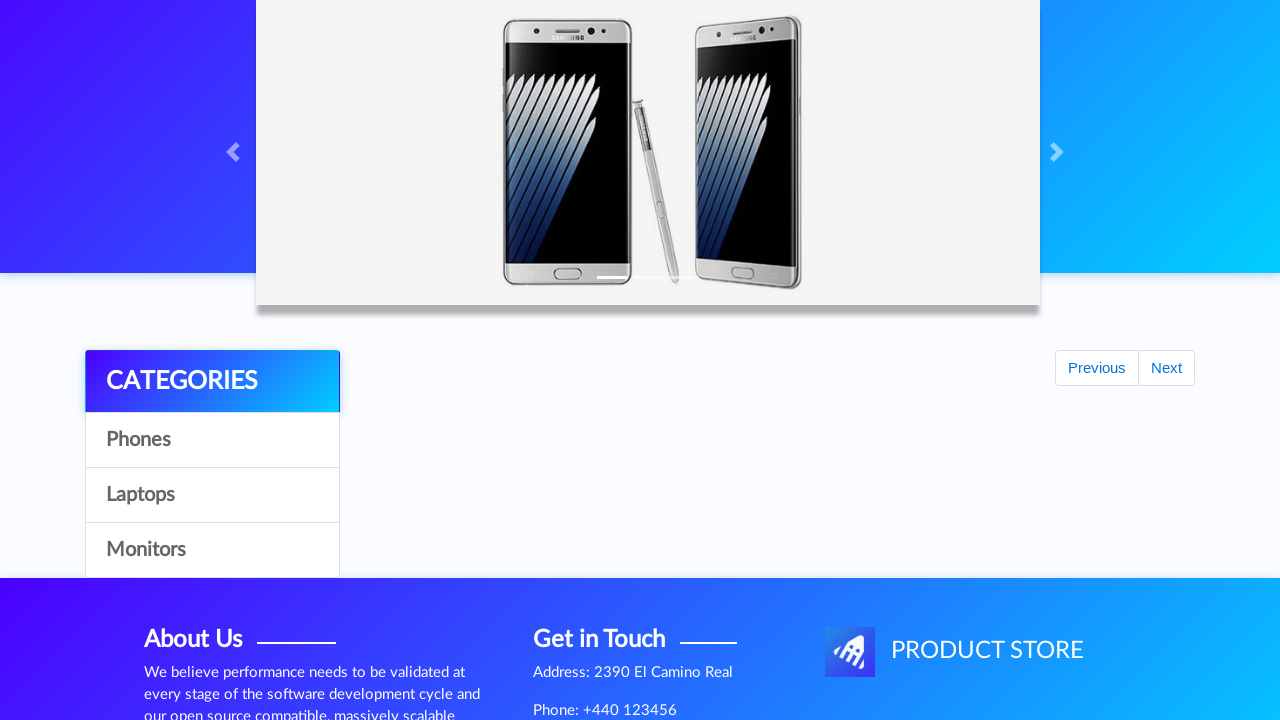

Waited for product elements to be visible
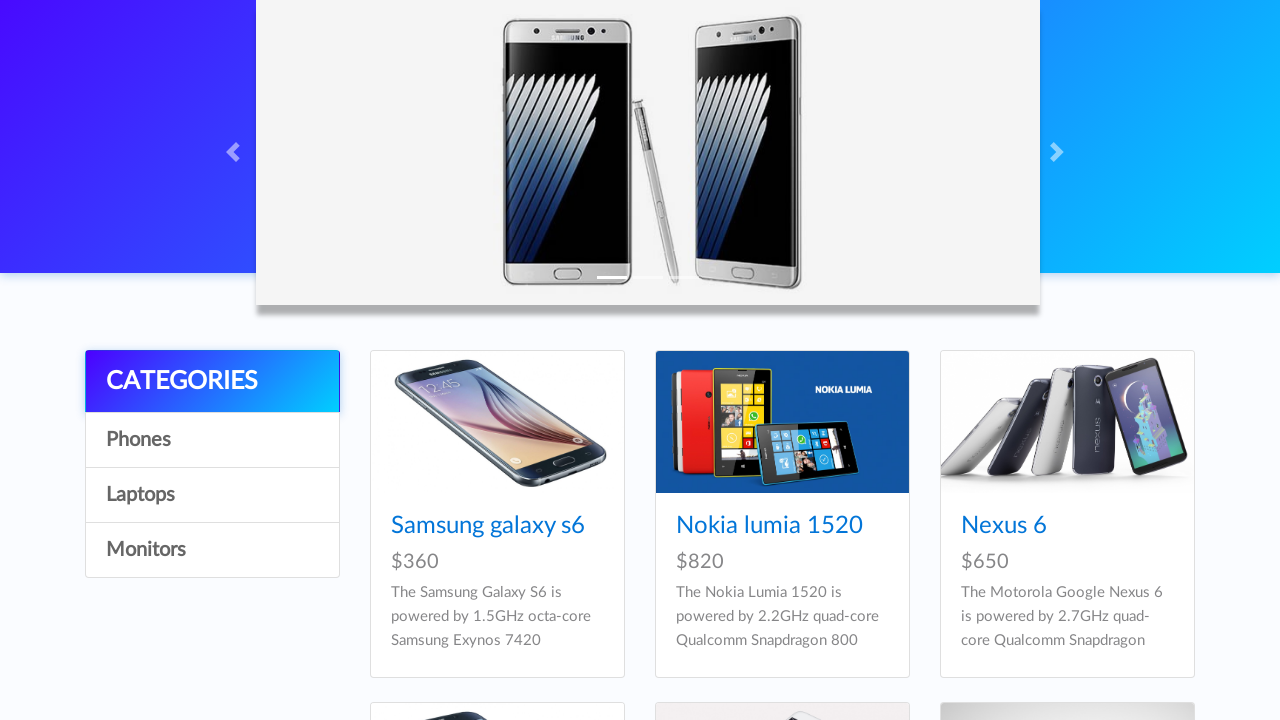

Waited for navigation item 1 (Home) to load
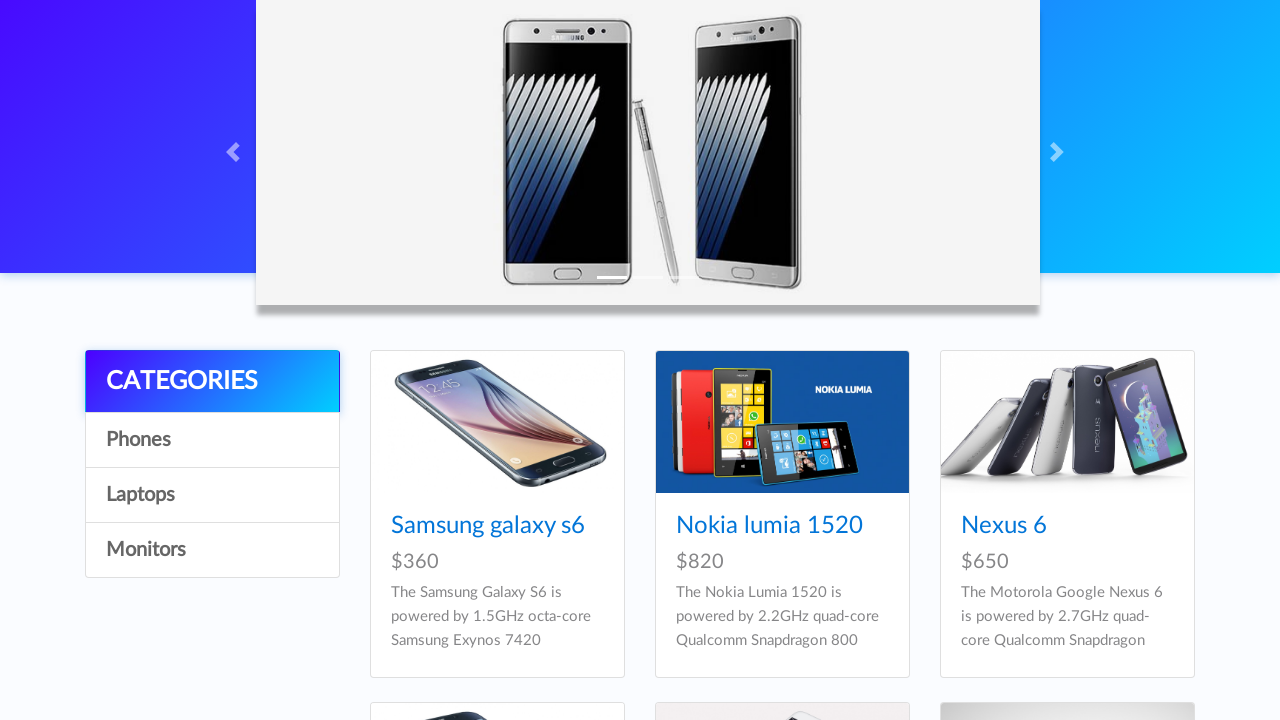

Clicked Home navigation item at (825, 37) on xpath=//li[@class='nav-item'][1]
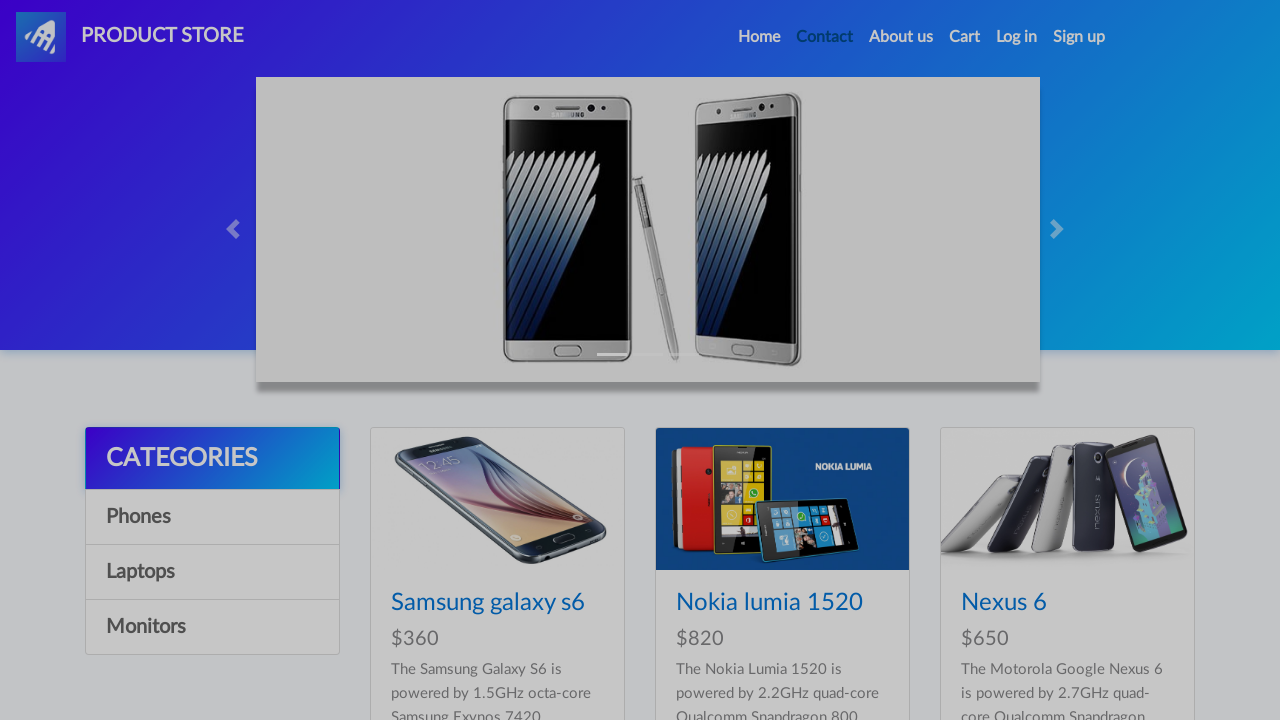

Waited 1 second for modal to appear
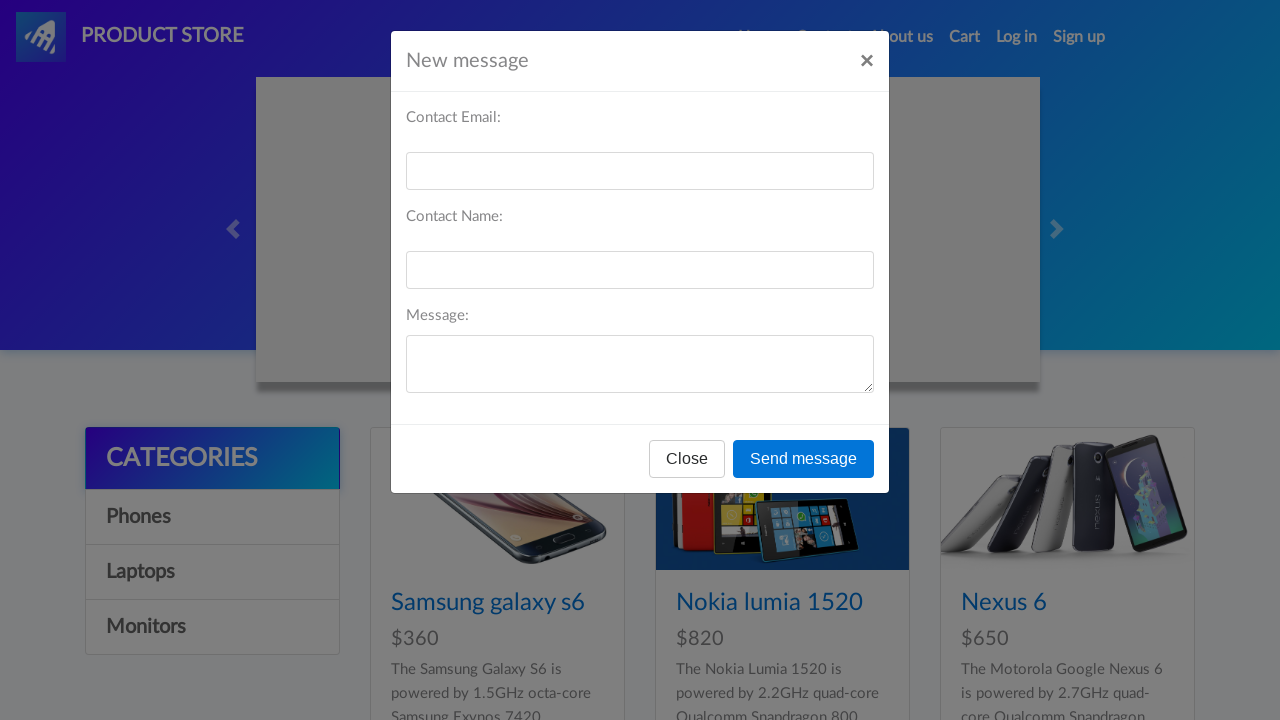

Waited for Home modal close button to load
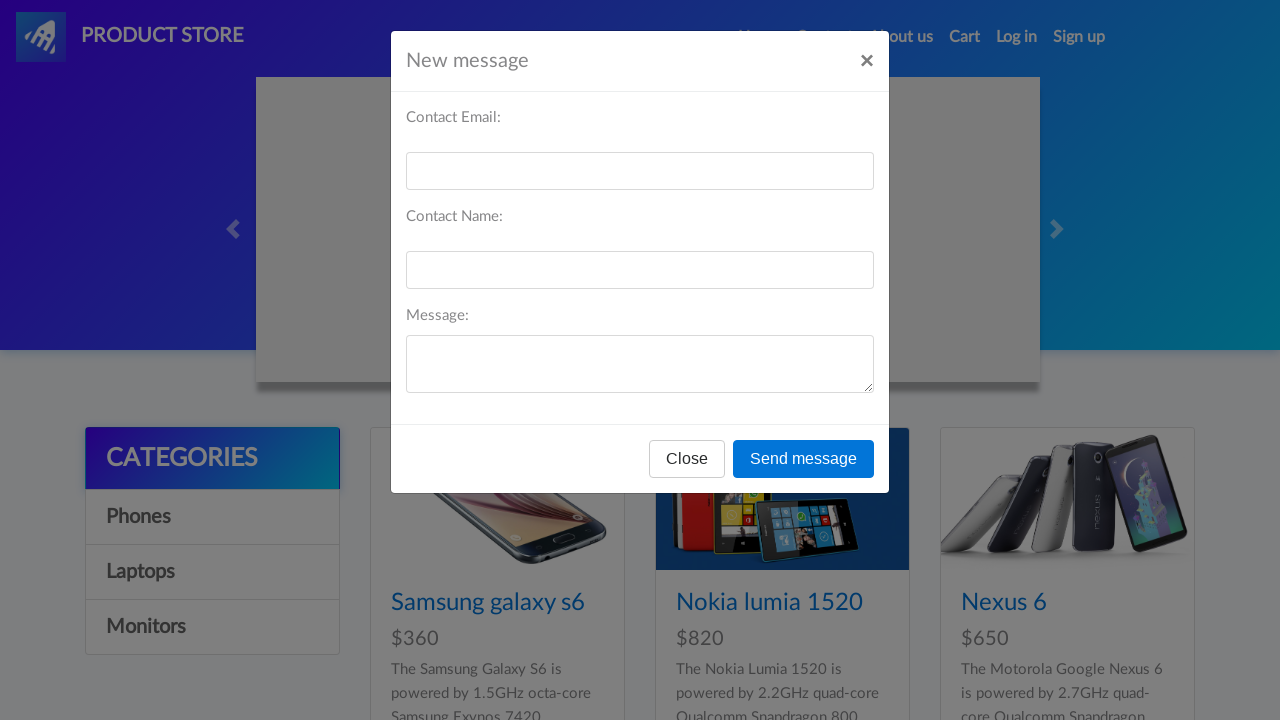

Closed Home modal at (687, 459) on (//button[@type='button'][normalize-space()='Close'])[1]
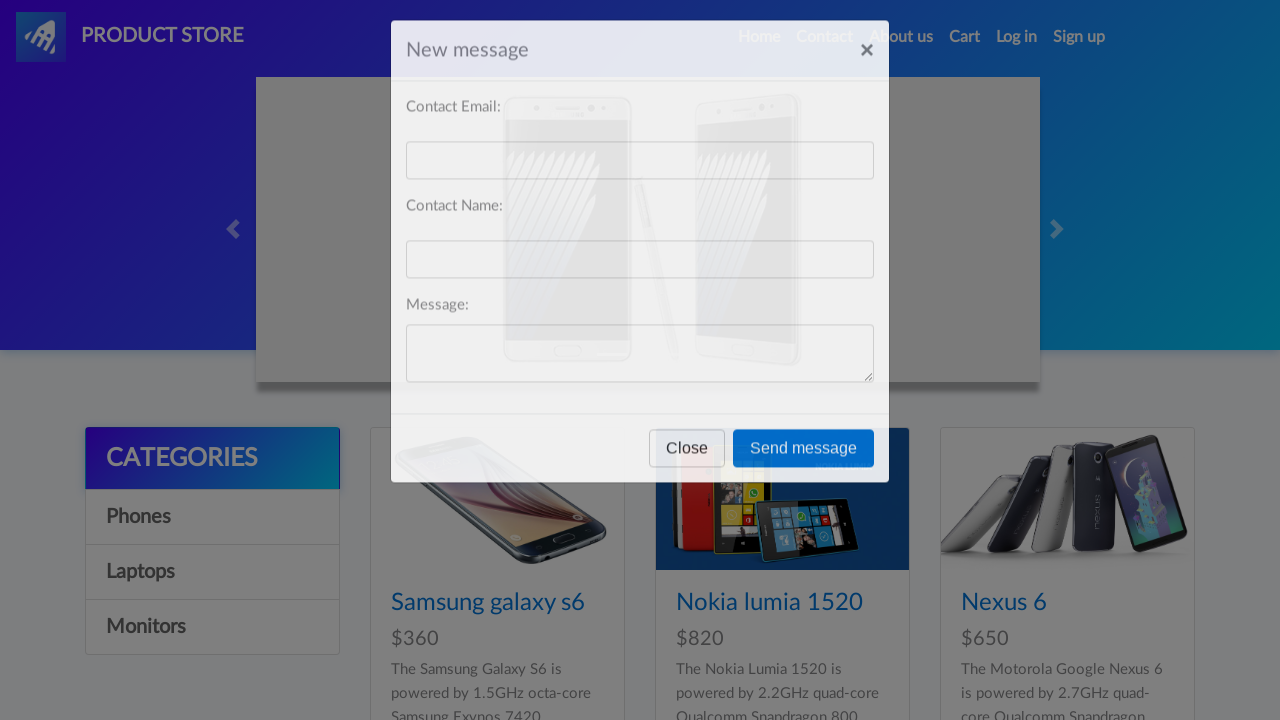

Waited for navigation item 2 (Contact) to load
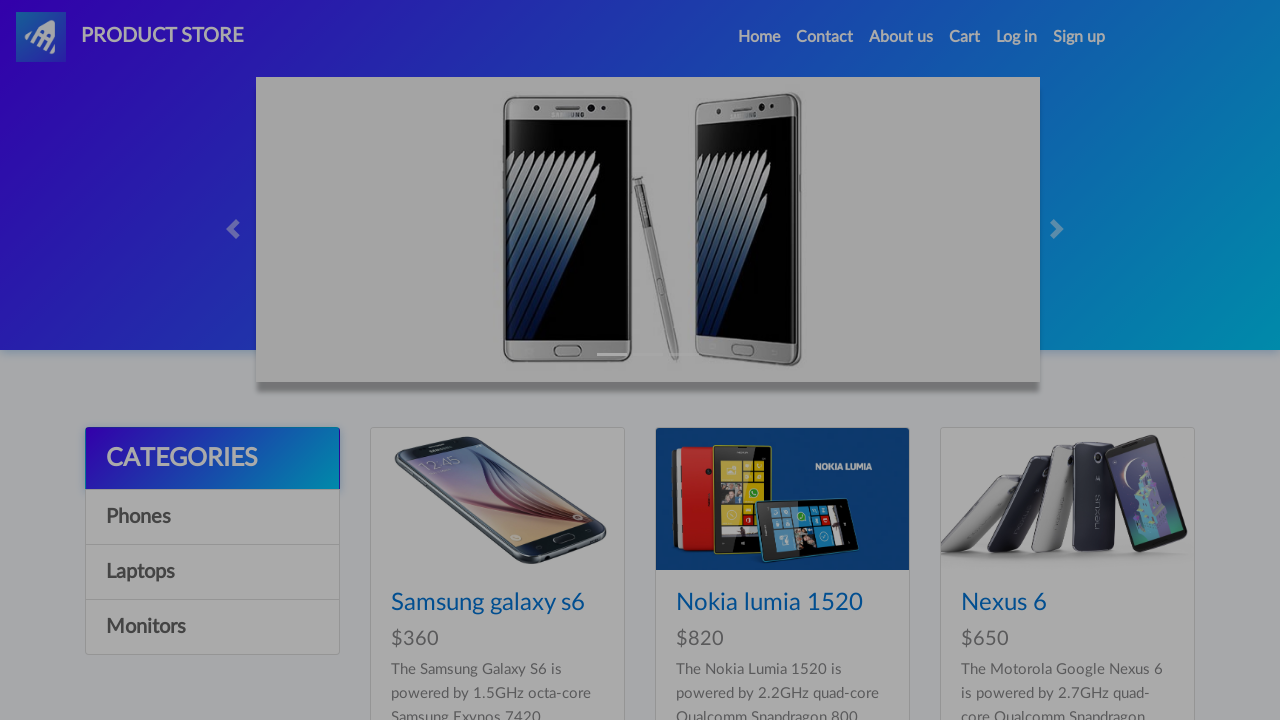

Clicked Contact navigation item at (901, 37) on xpath=//li[@class='nav-item'][2]
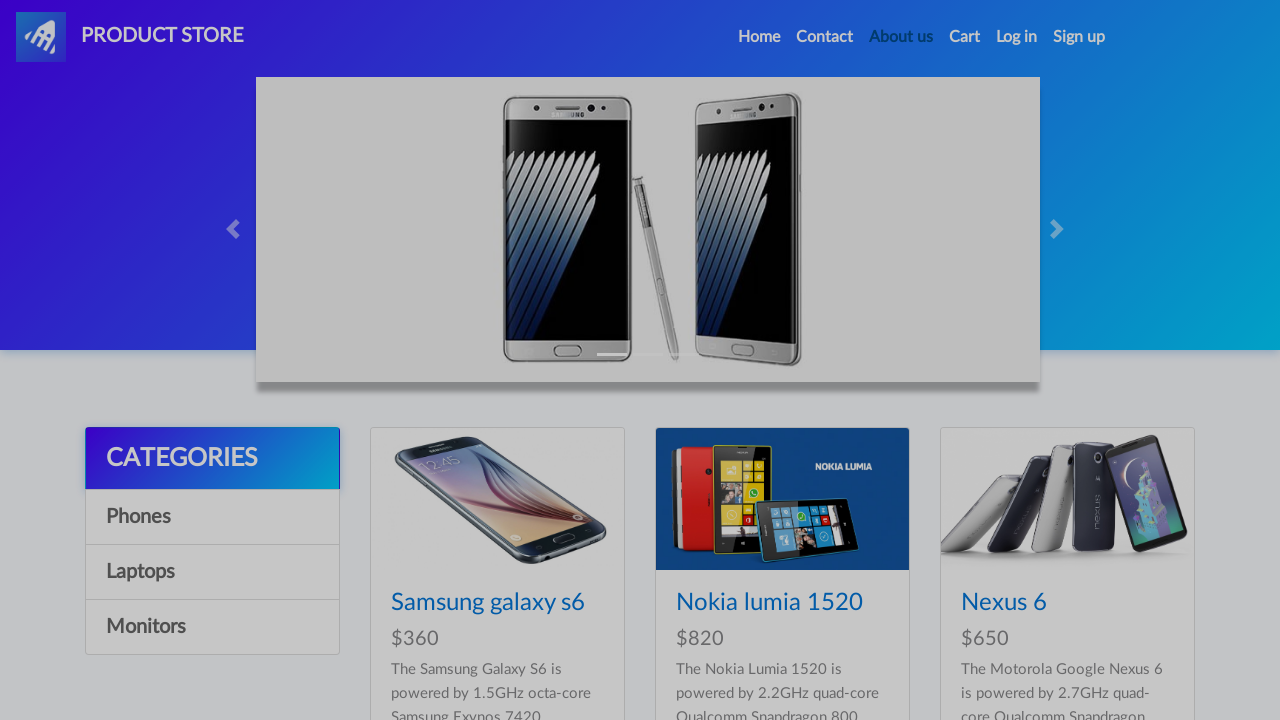

Waited 1 second for modal to appear
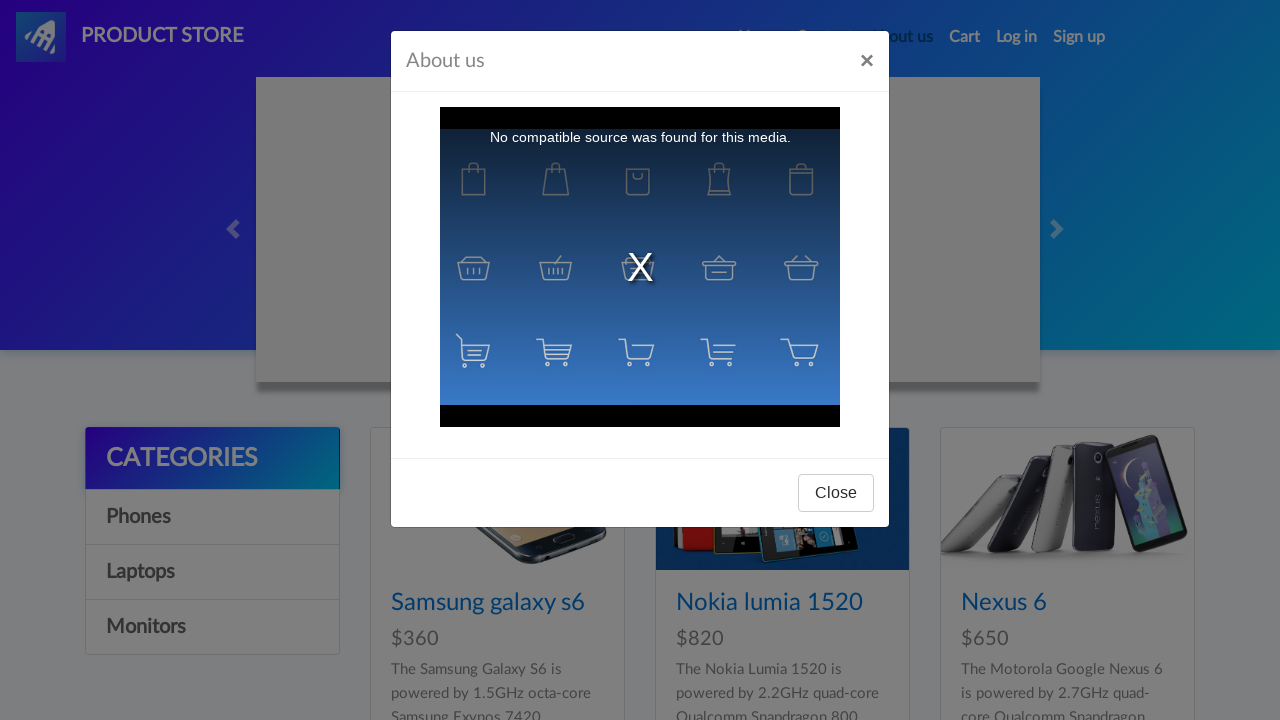

Waited for Contact modal close button to load
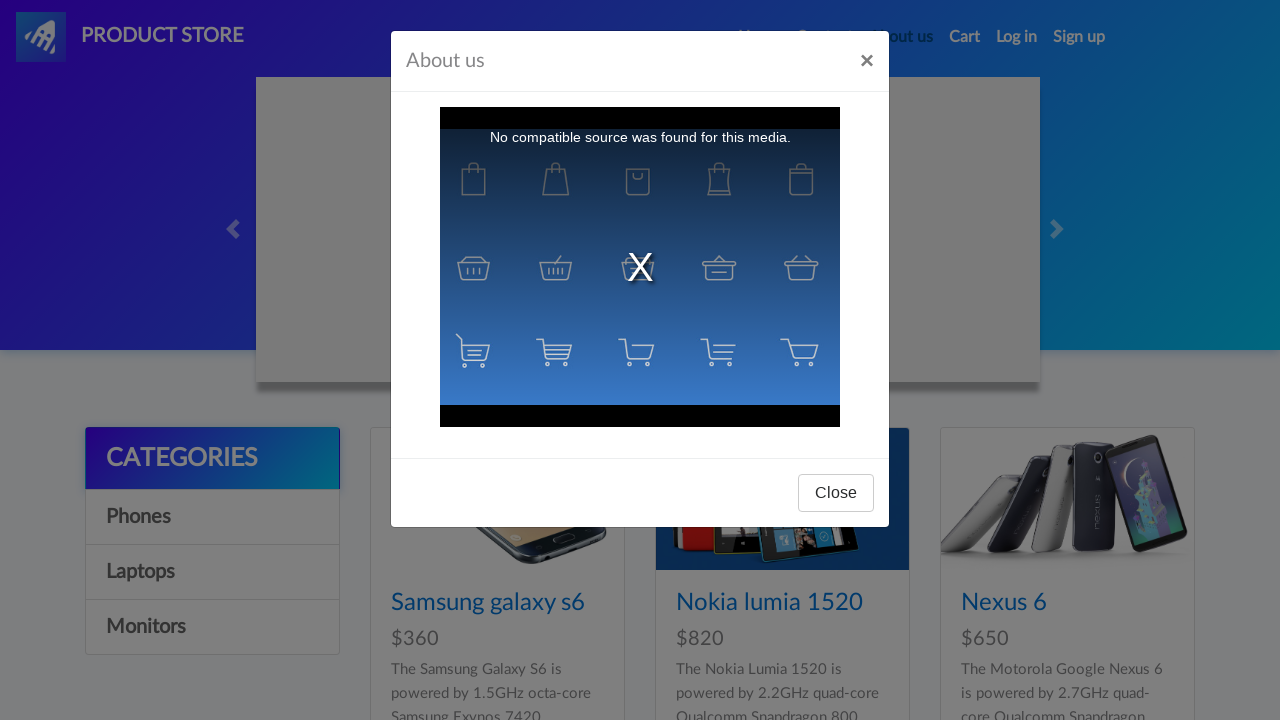

Closed Contact modal at (836, 493) on (//button[@type='button'][normalize-space()='Close'])[4]
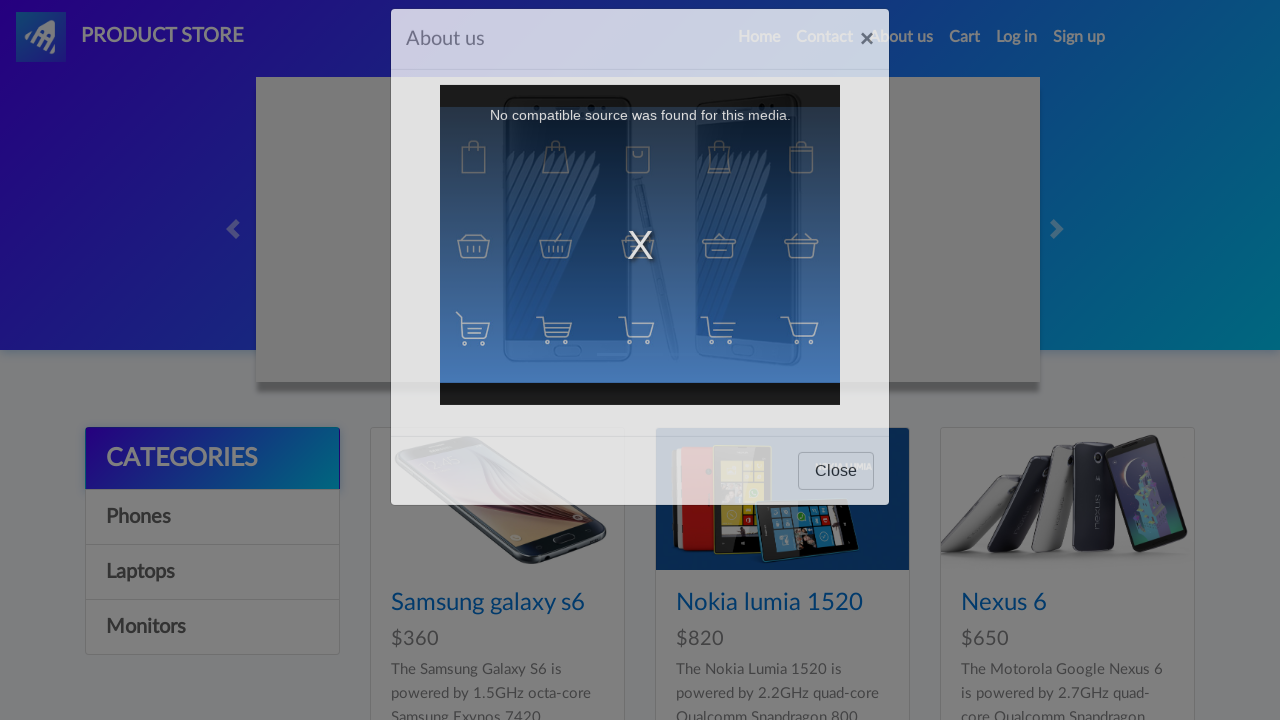

Waited for navigation item 3 (About Us) to load
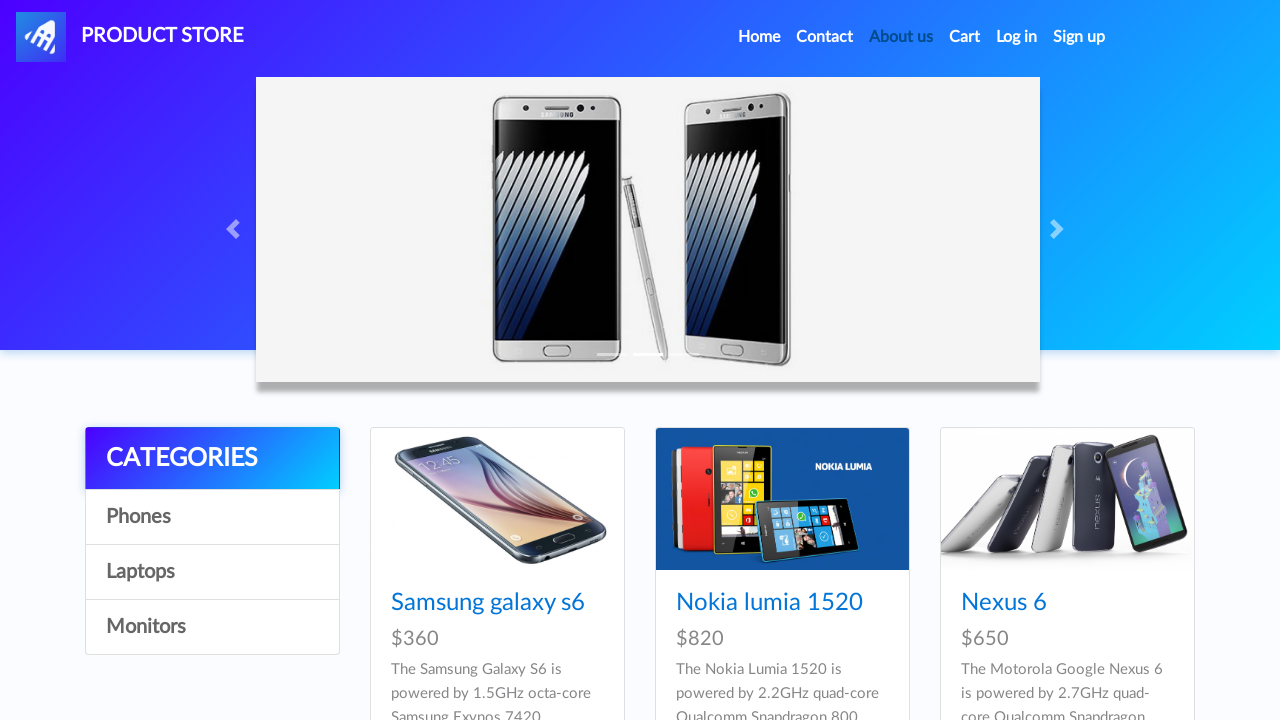

Clicked About Us navigation item at (965, 37) on xpath=//li[@class='nav-item'][3]
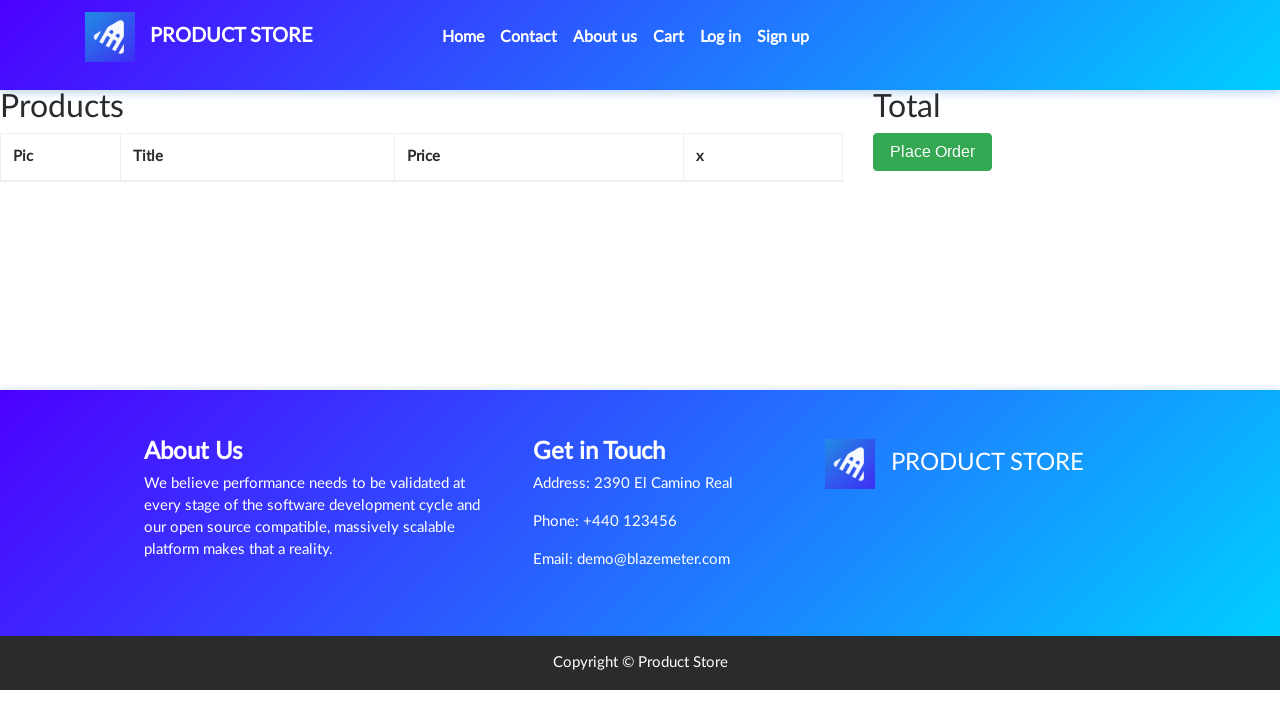

Waited 1 second for About Us page to load
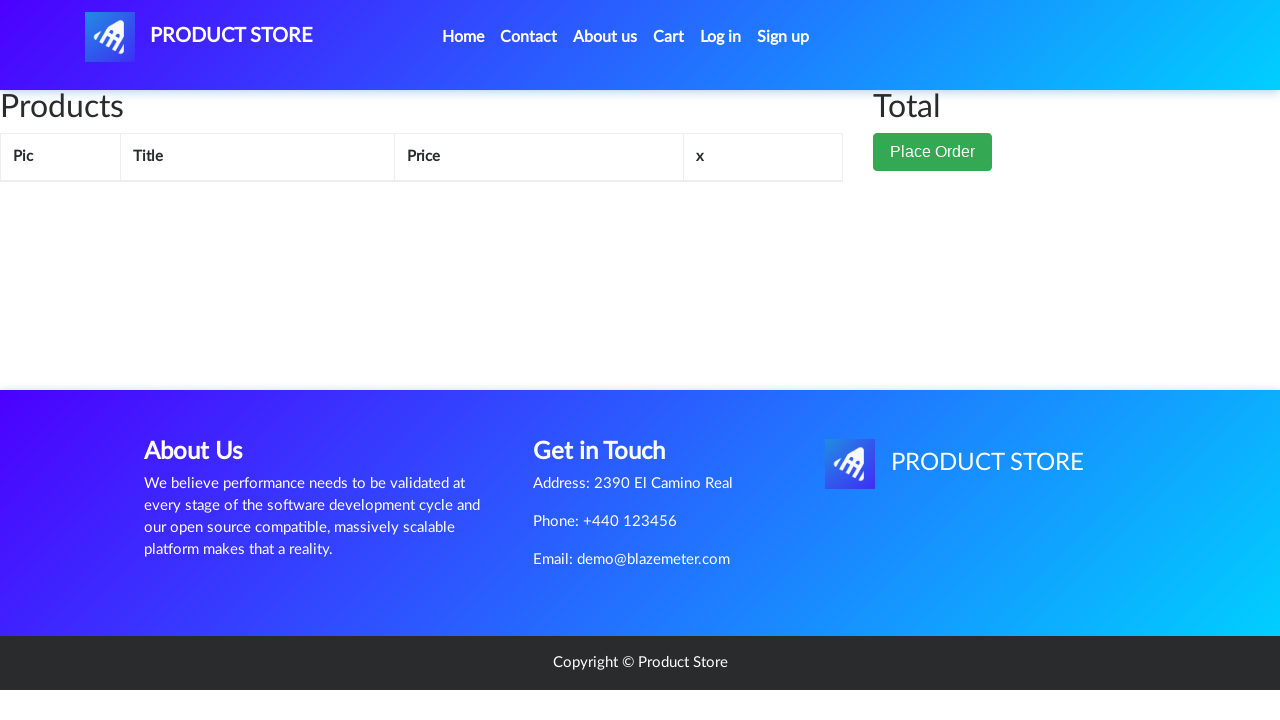

Navigated back from About Us page
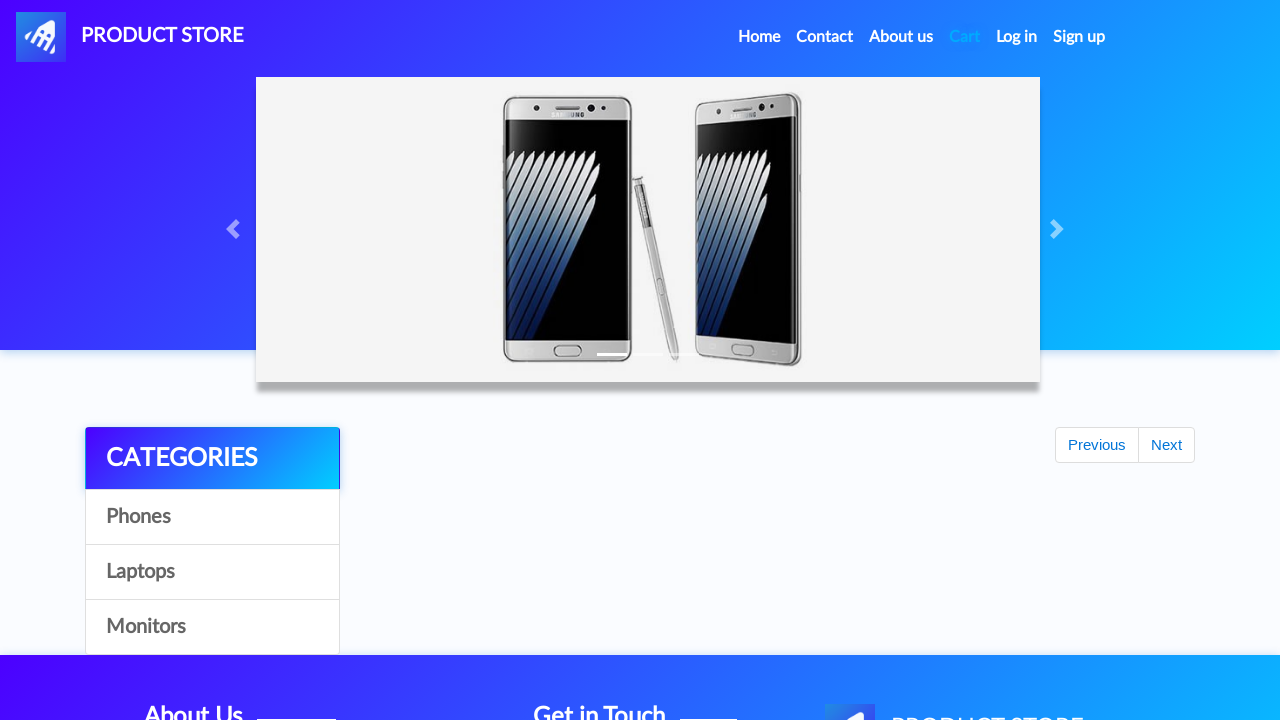

Waited for navigation item 4 (Cart) to load
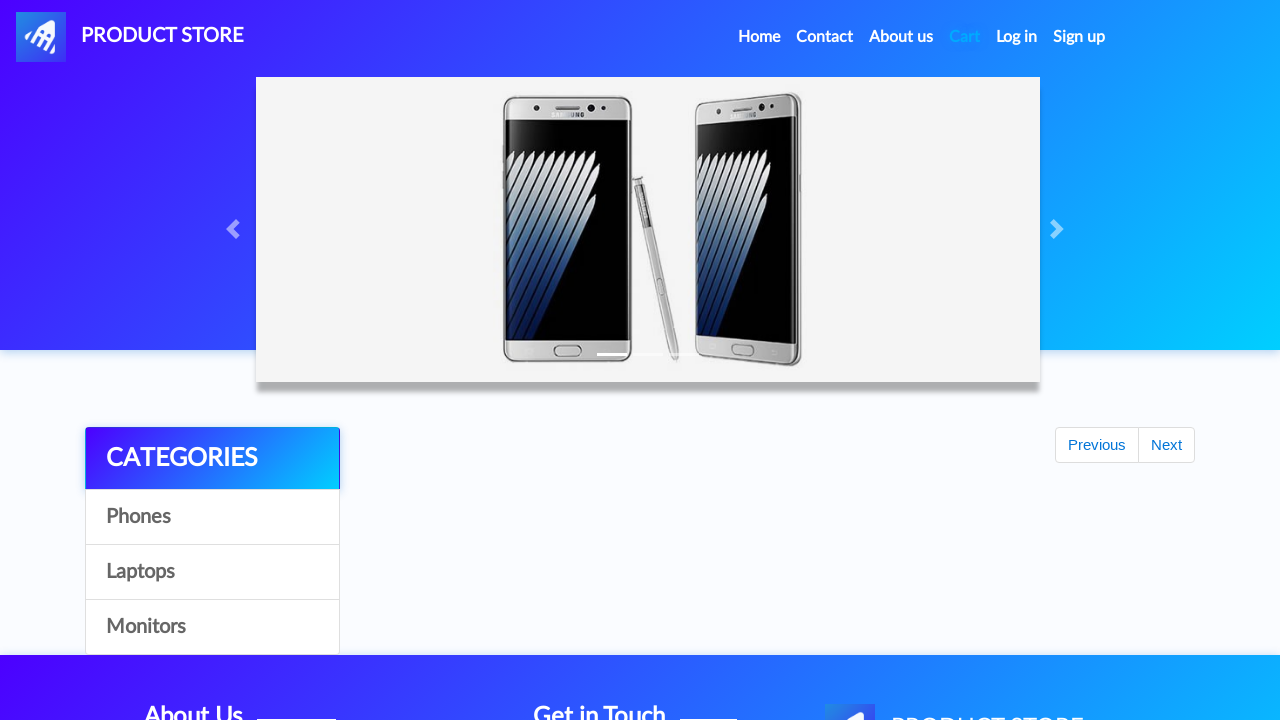

Clicked Cart navigation item at (1017, 37) on xpath=//li[@class='nav-item'][4]
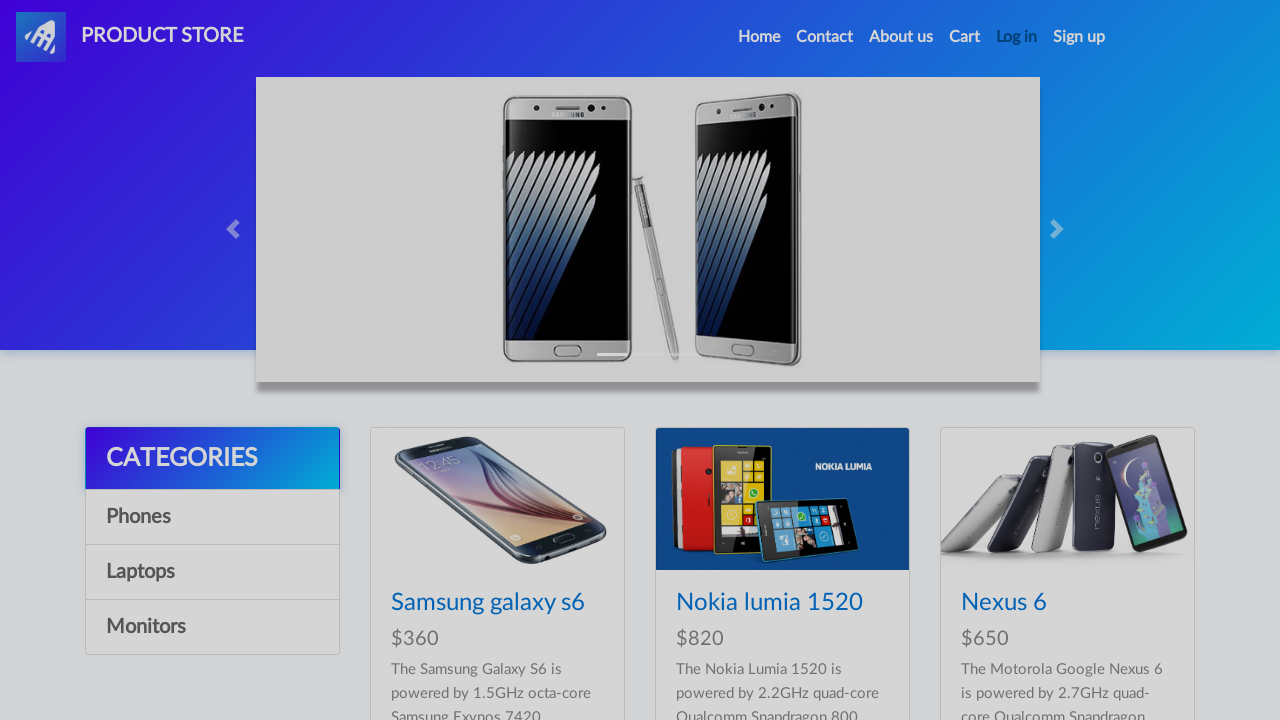

Waited 1 second for modal to appear
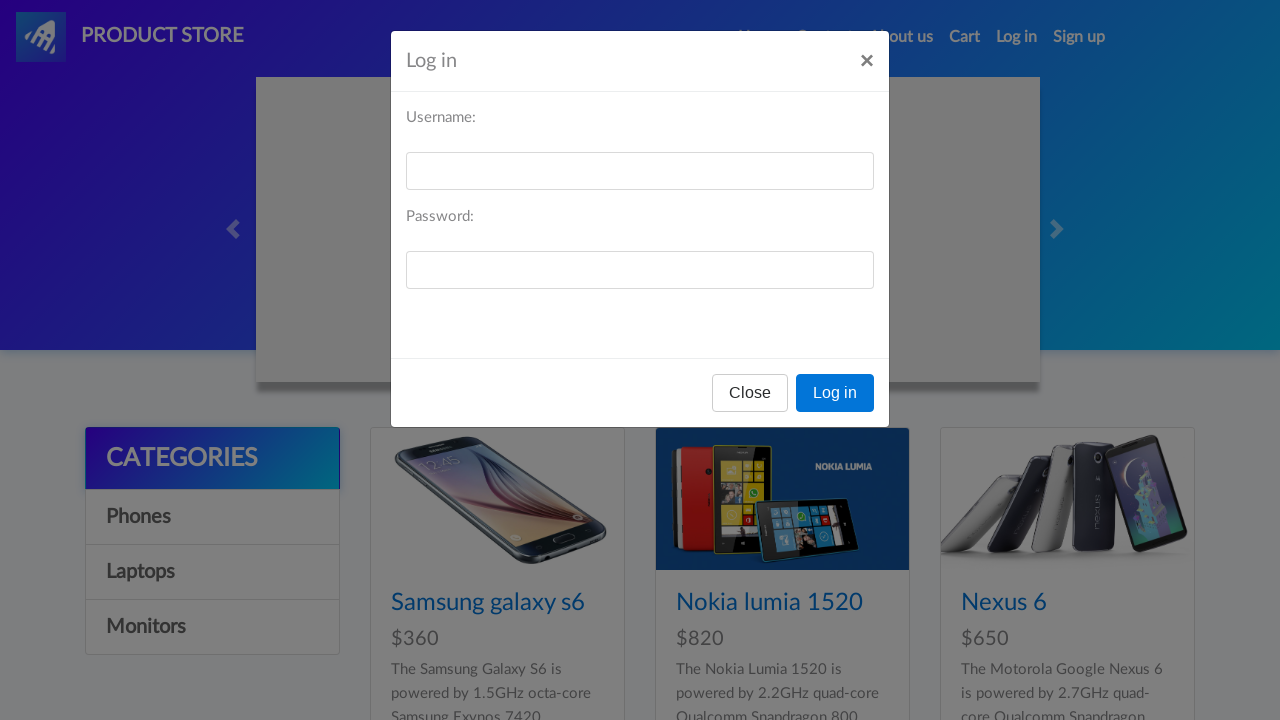

Waited for Cart modal close button to load
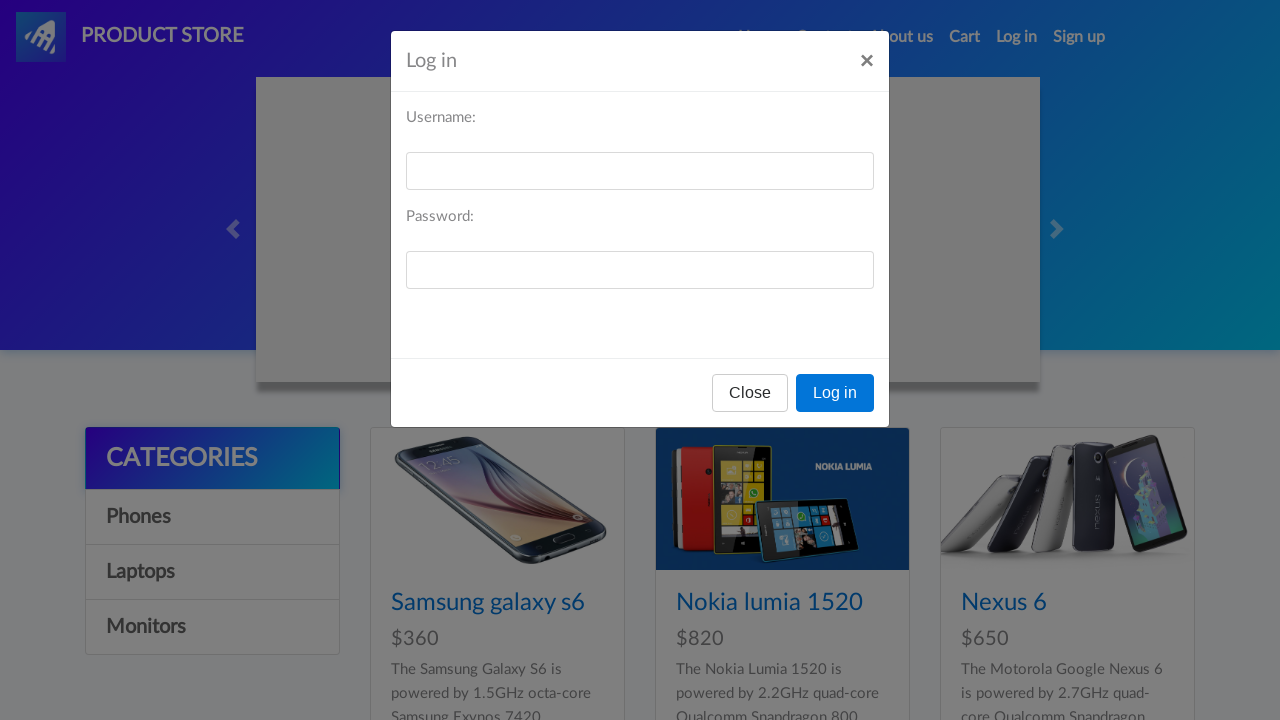

Closed Cart modal at (750, 393) on (//button[@type='button'][normalize-space()='Close'])[3]
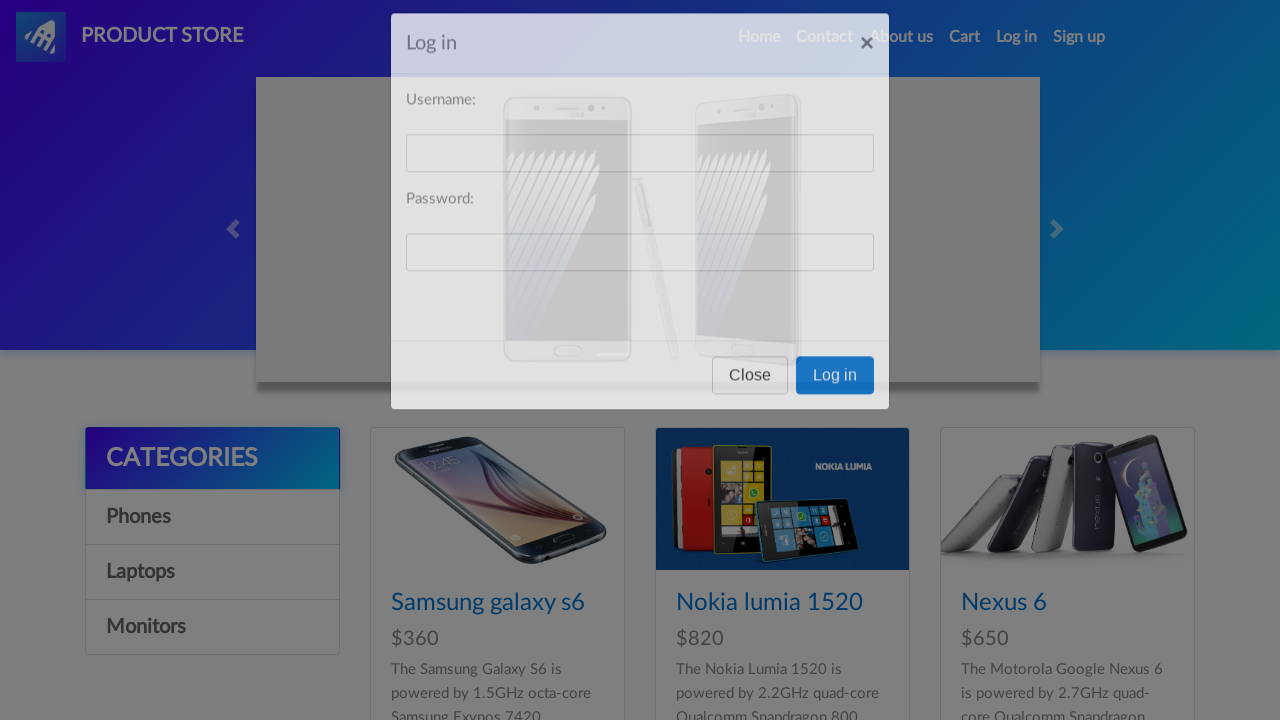

Waited for navigation item 7 to load
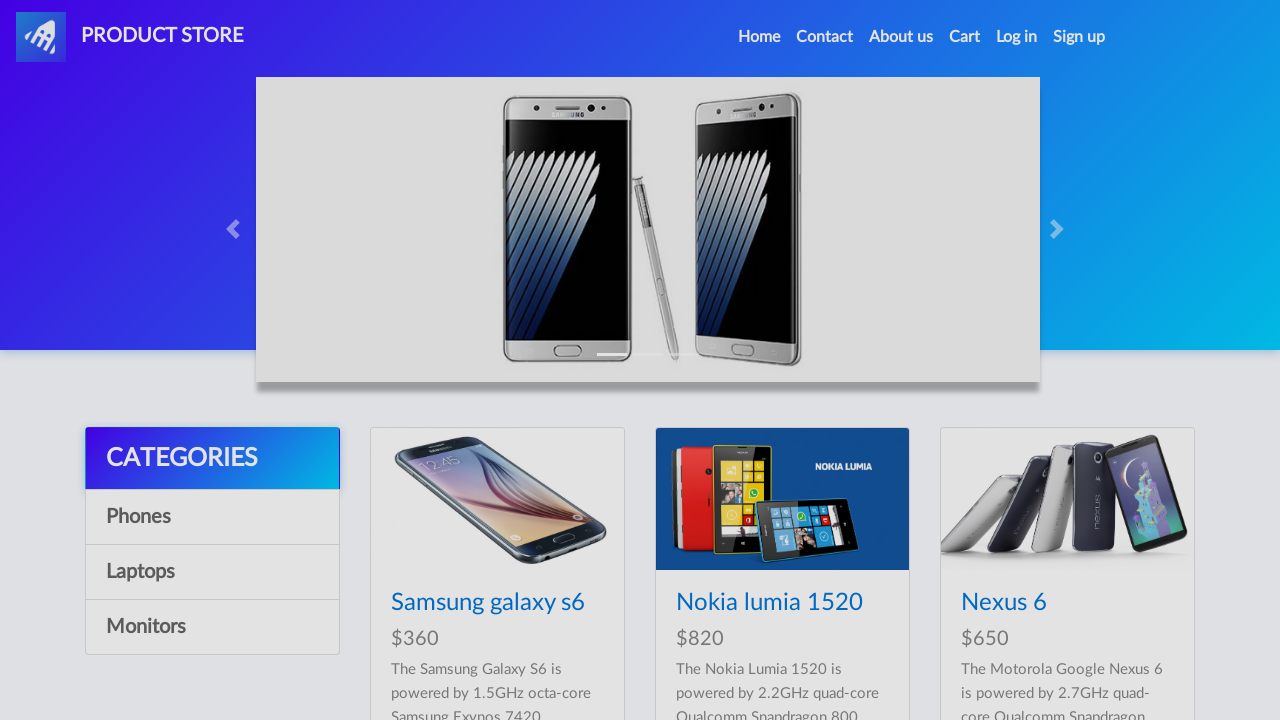

Clicked navigation item 7 at (1079, 37) on xpath=//li[@class='nav-item'][7]
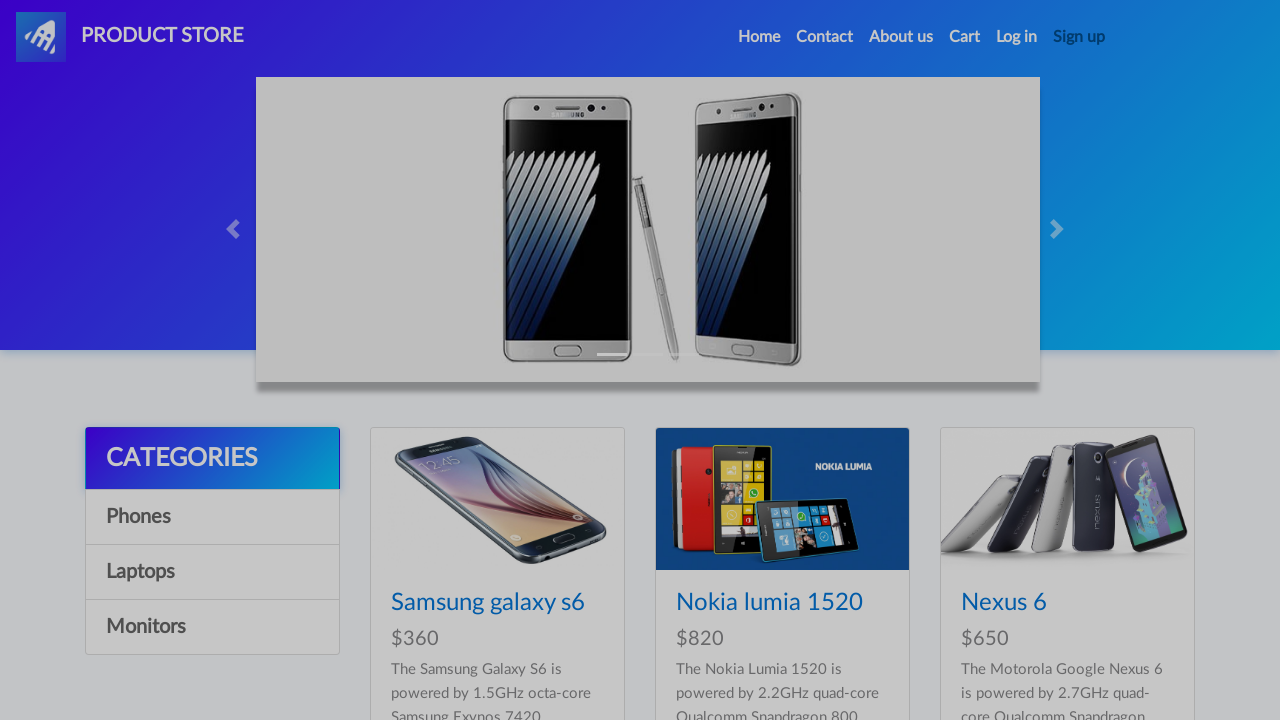

Waited 1 second for modal to appear
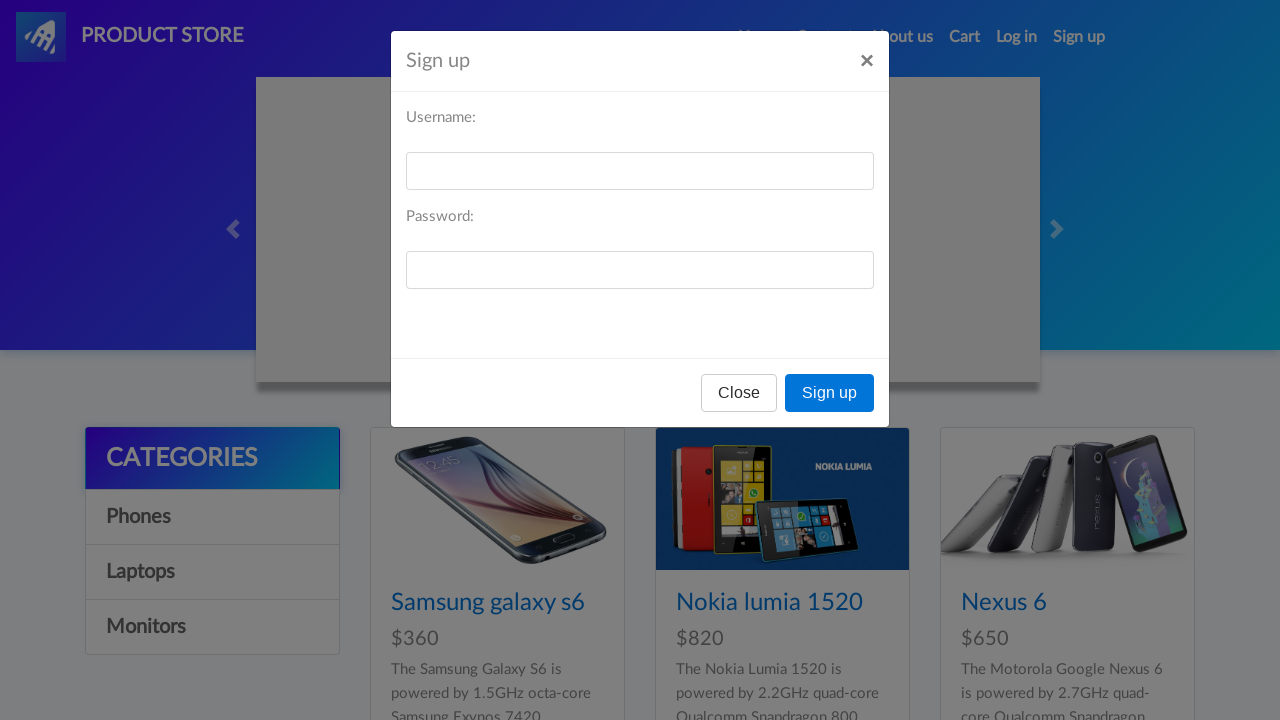

Waited for navigation item 7 modal close button to load
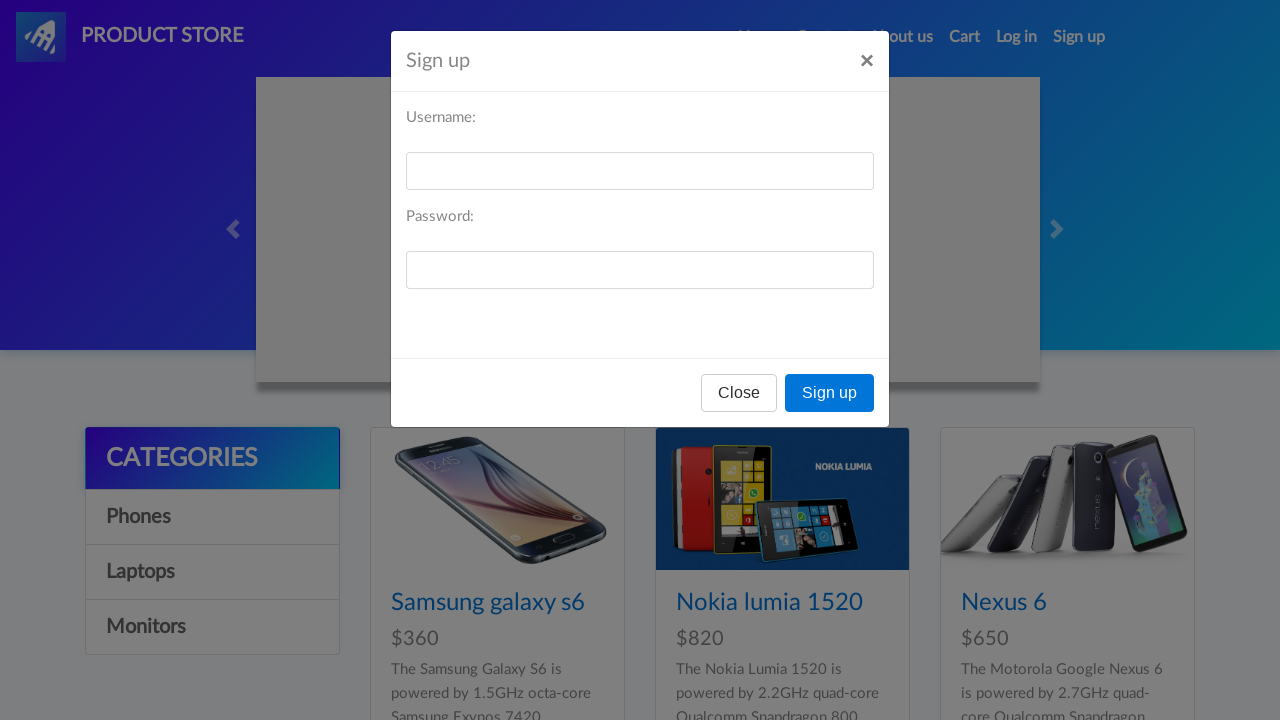

Closed navigation item 7 modal at (739, 393) on (//button[@type='button'][normalize-space()='Close'])[2]
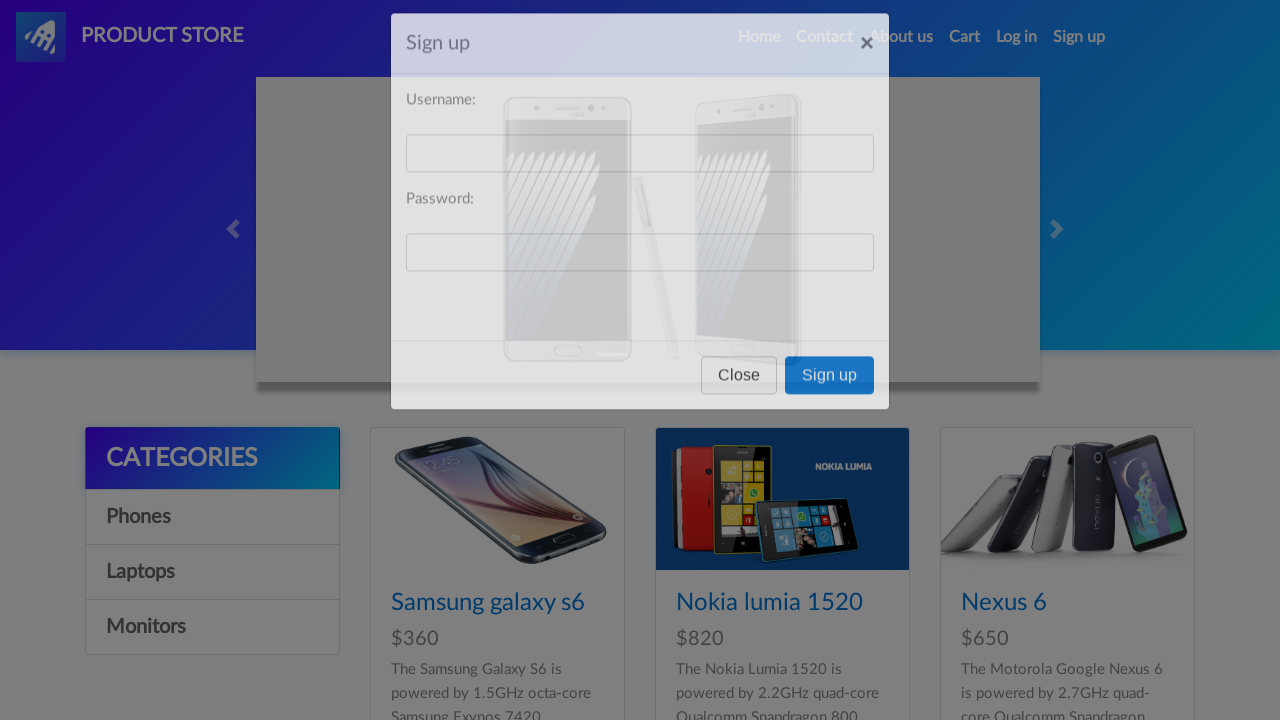

Waited for Phones category selector to load
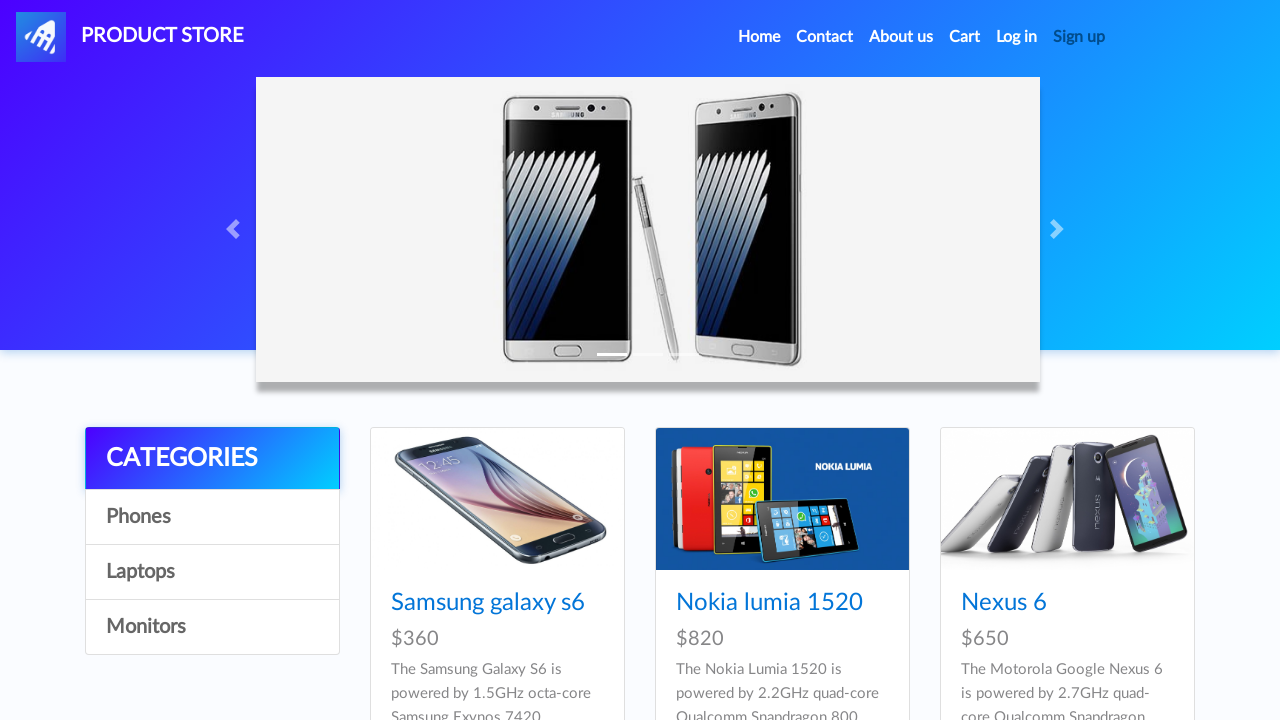

Clicked on Phones category at (212, 517) on (//a[normalize-space()='Phones'])[1]
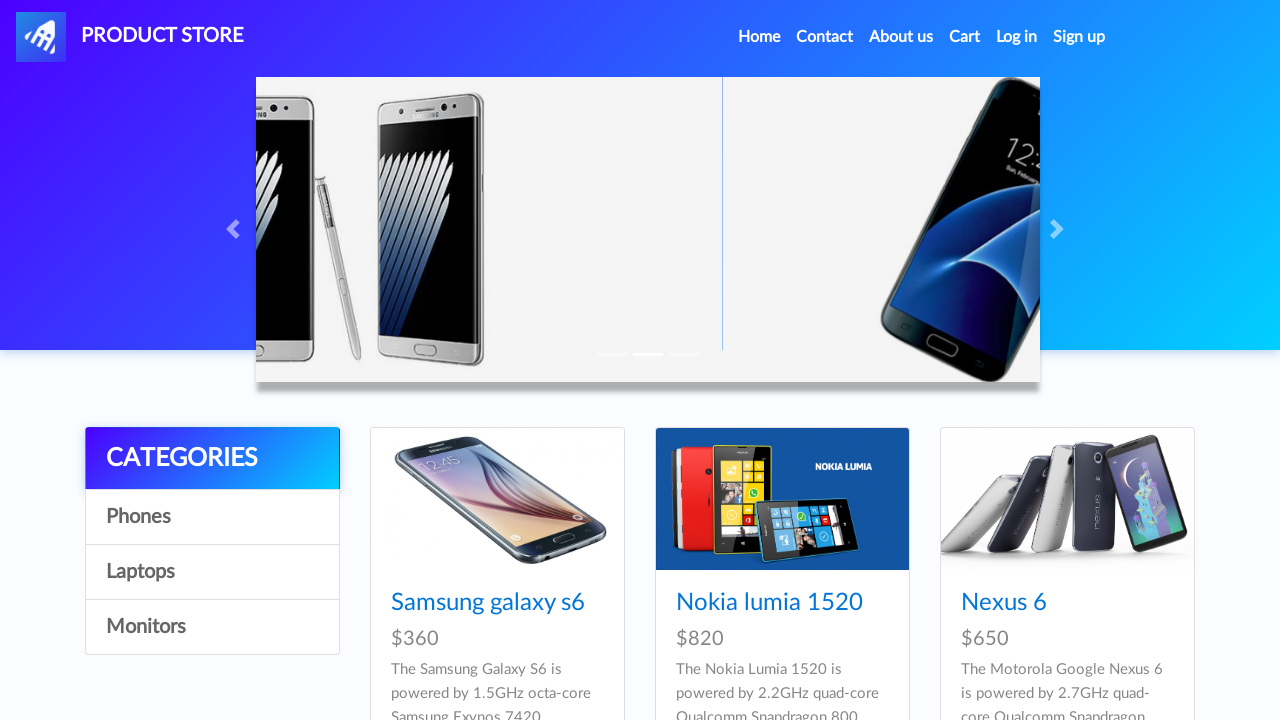

Waited for Laptops category selector to load
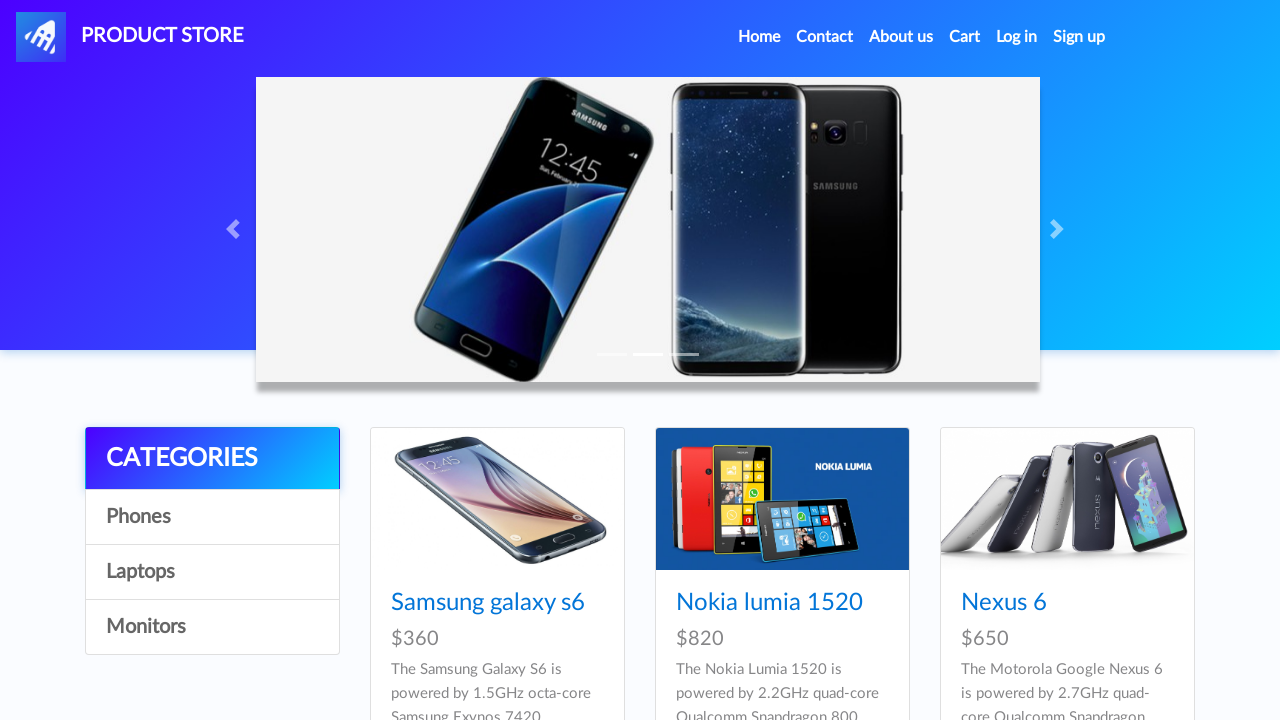

Clicked on Laptops category at (212, 572) on (//a[normalize-space()='Laptops'])[1]
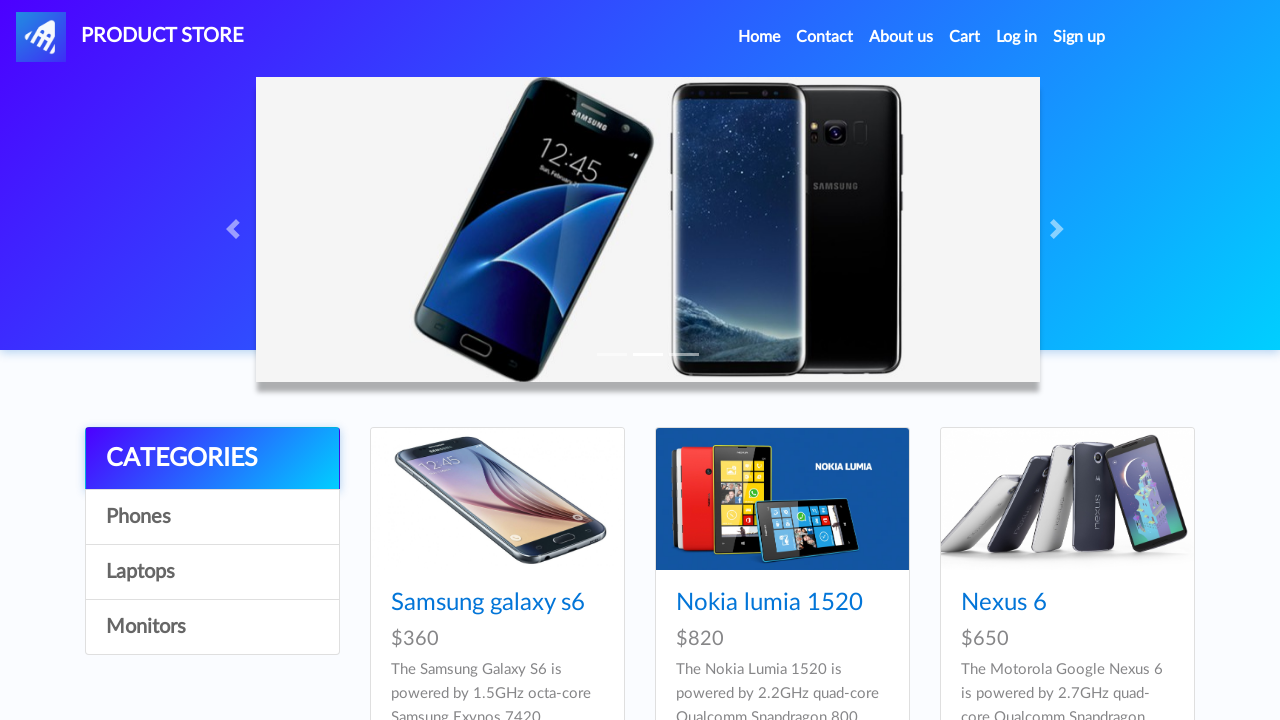

Waited for Monitors category selector to load
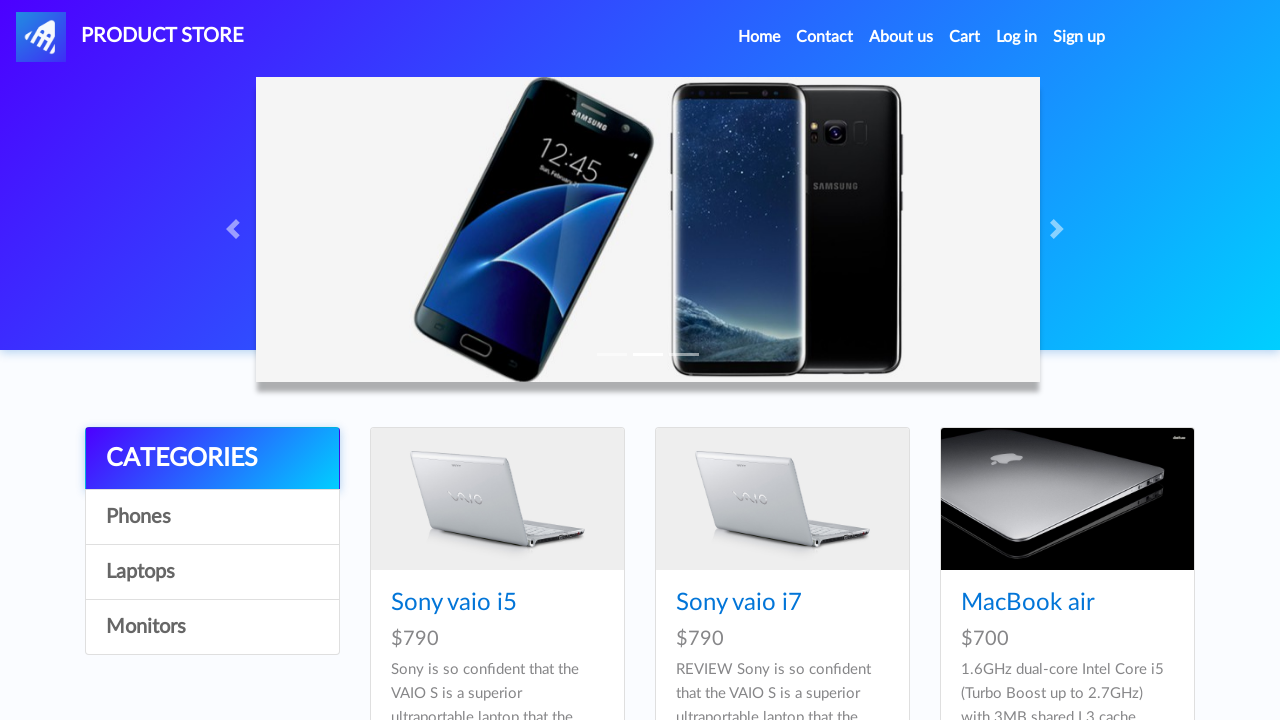

Clicked on Monitors category at (212, 627) on (//a[normalize-space()='Monitors'])[1]
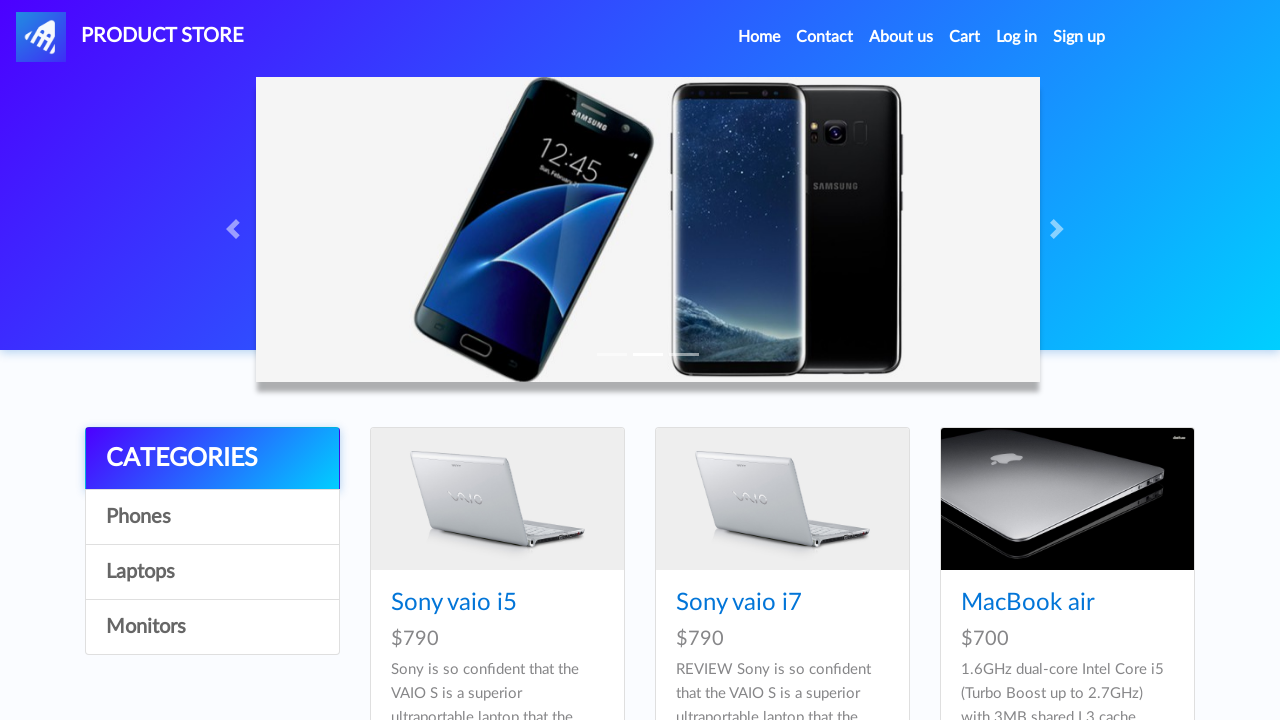

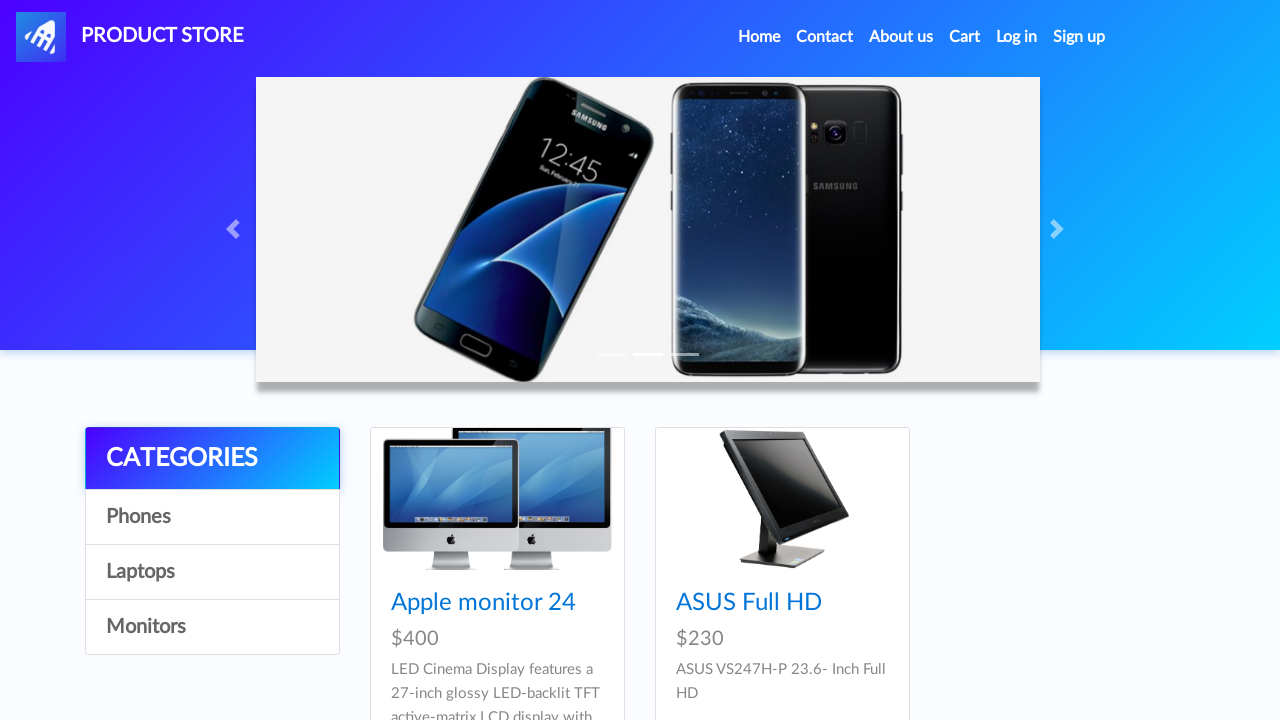